Tests infinite scroll functionality on Yanolja hotel search results page by scrolling down until all content is loaded, simulating user mouse movement and scrolling behavior.

Starting URL: https://www.yanolja.com/search/%EA%B0%95%EB%A6%89%20%ED%98%B8%ED%85%94?pageKey=1729747969396

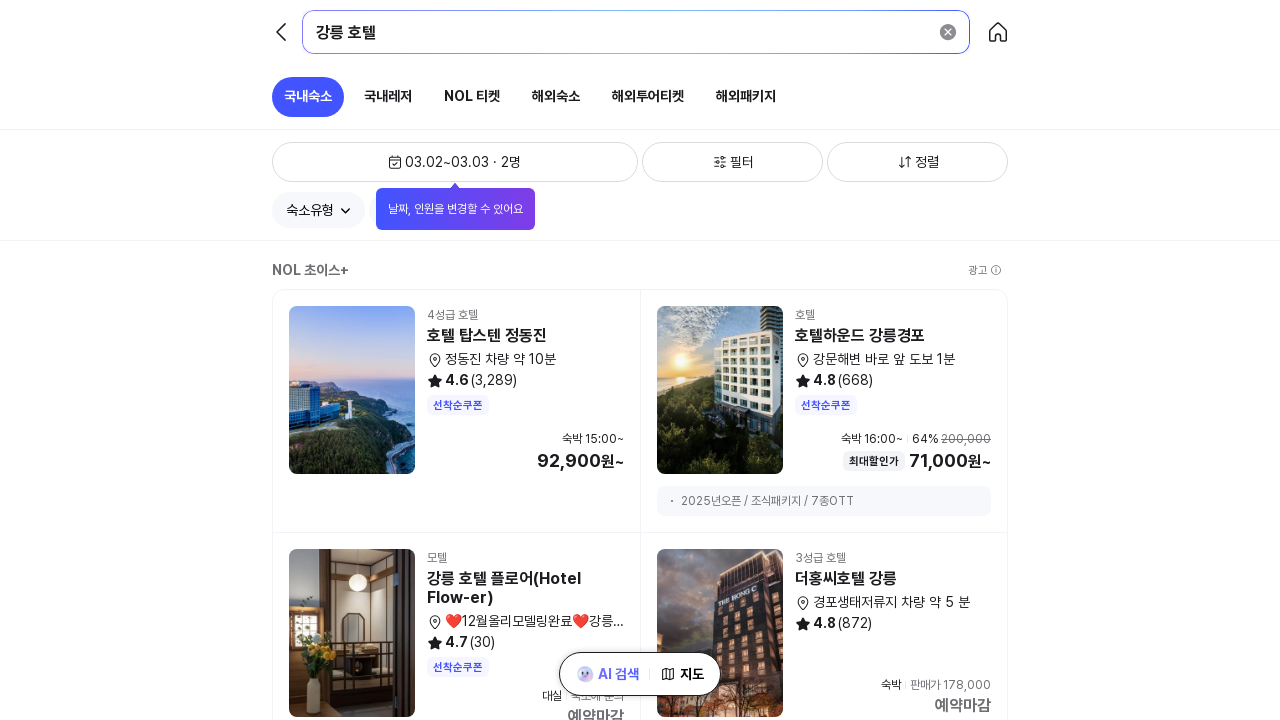

Moved mouse to center of page (960, 540) at (960, 540)
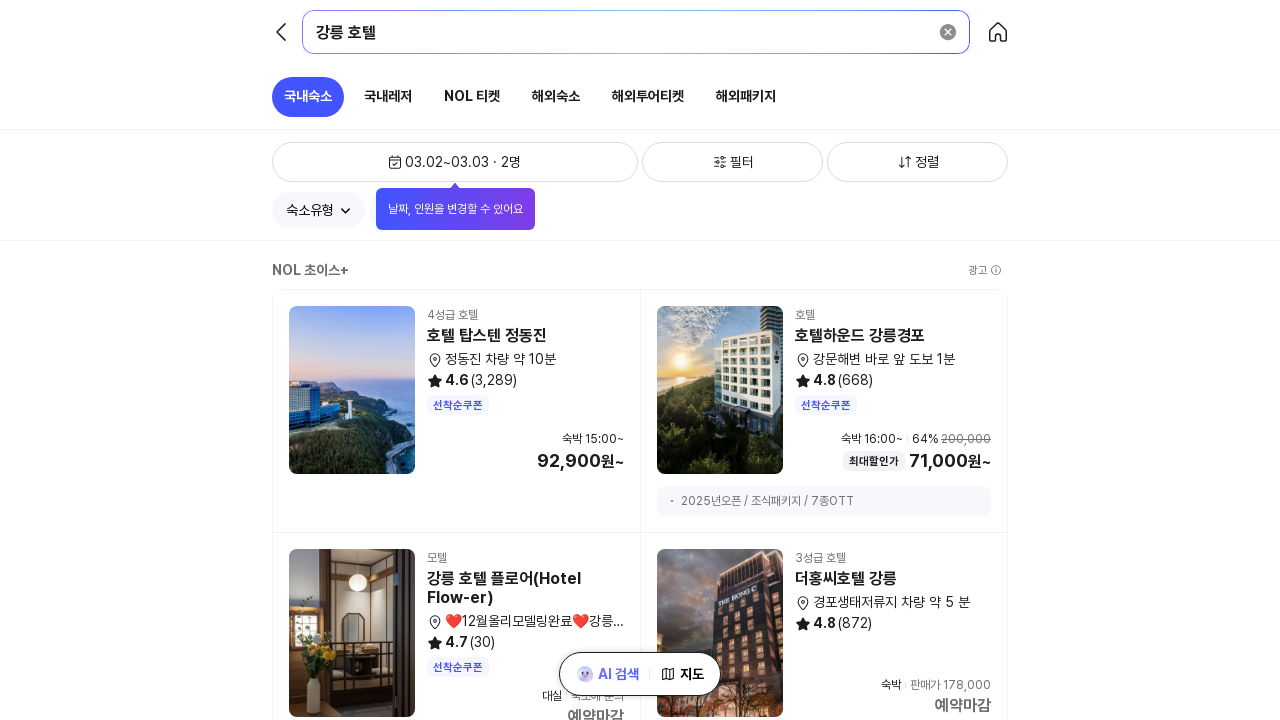

Waited 1 second for page response
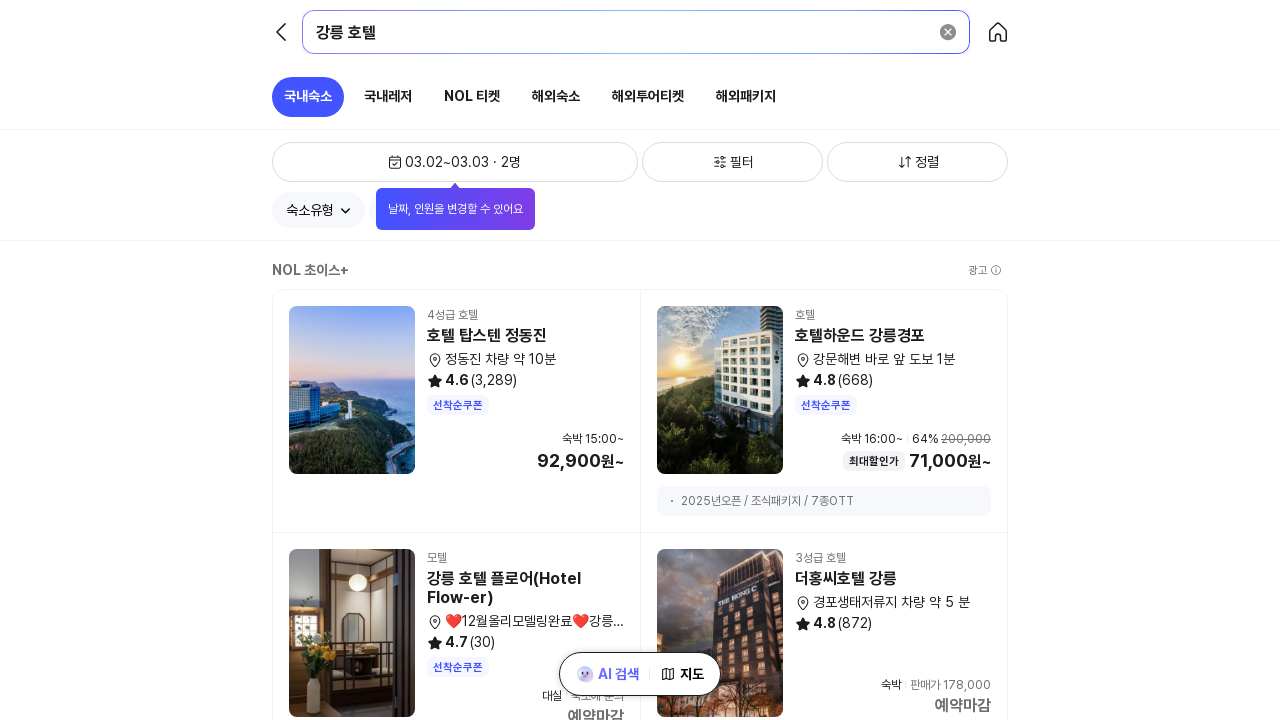

Moved mouse to top-left area (50, 100) at (50, 100)
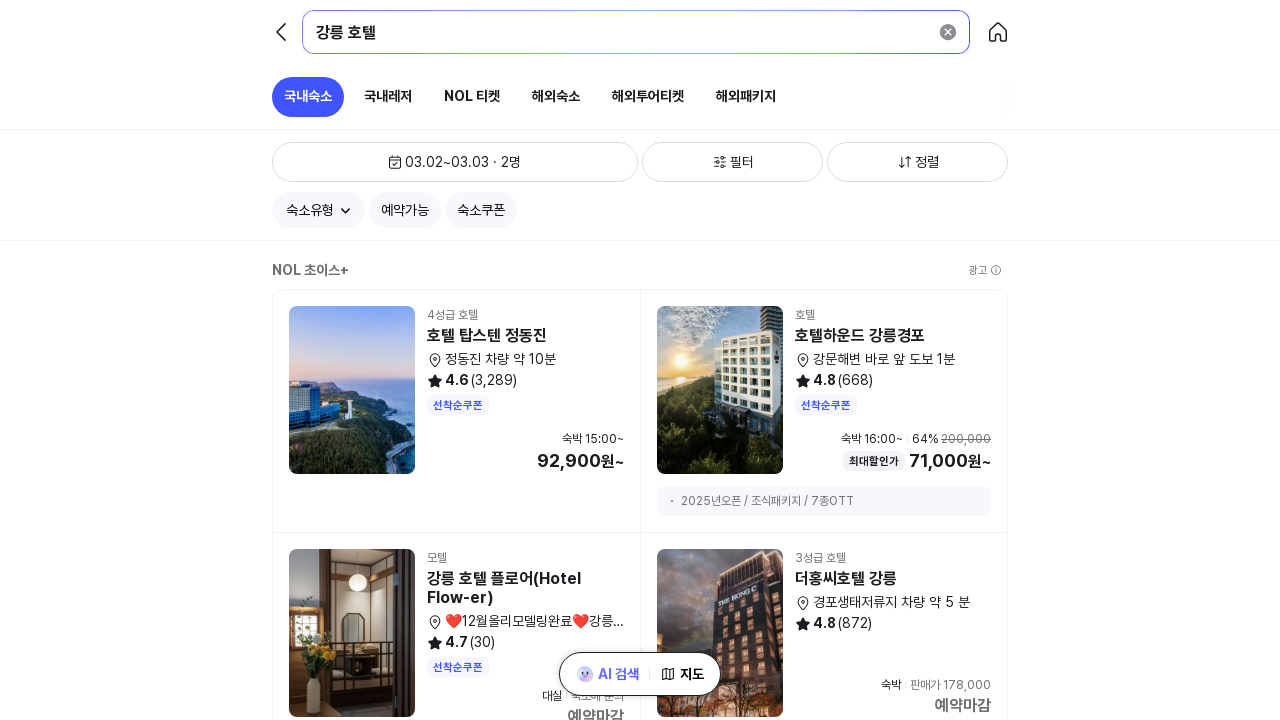

Waited 1 second for page response
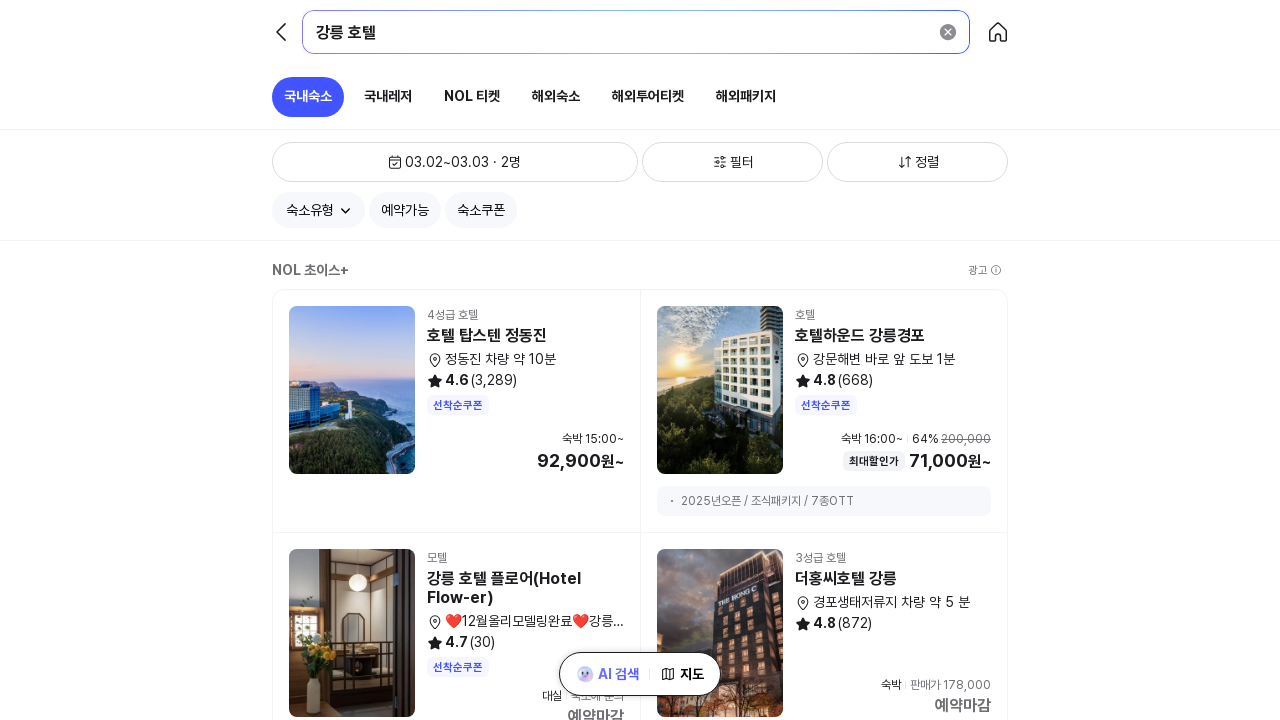

Moved mouse to left side lower area (50, 700) at (50, 700)
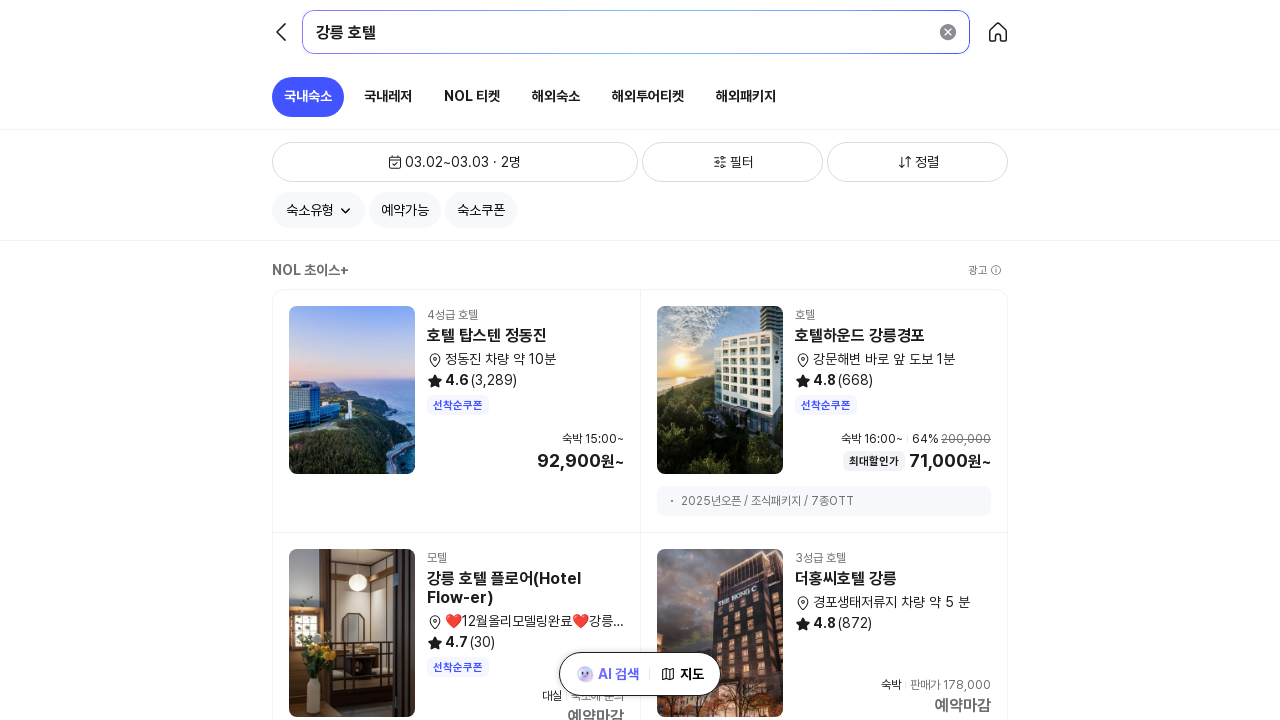

Waited 1 second for page response
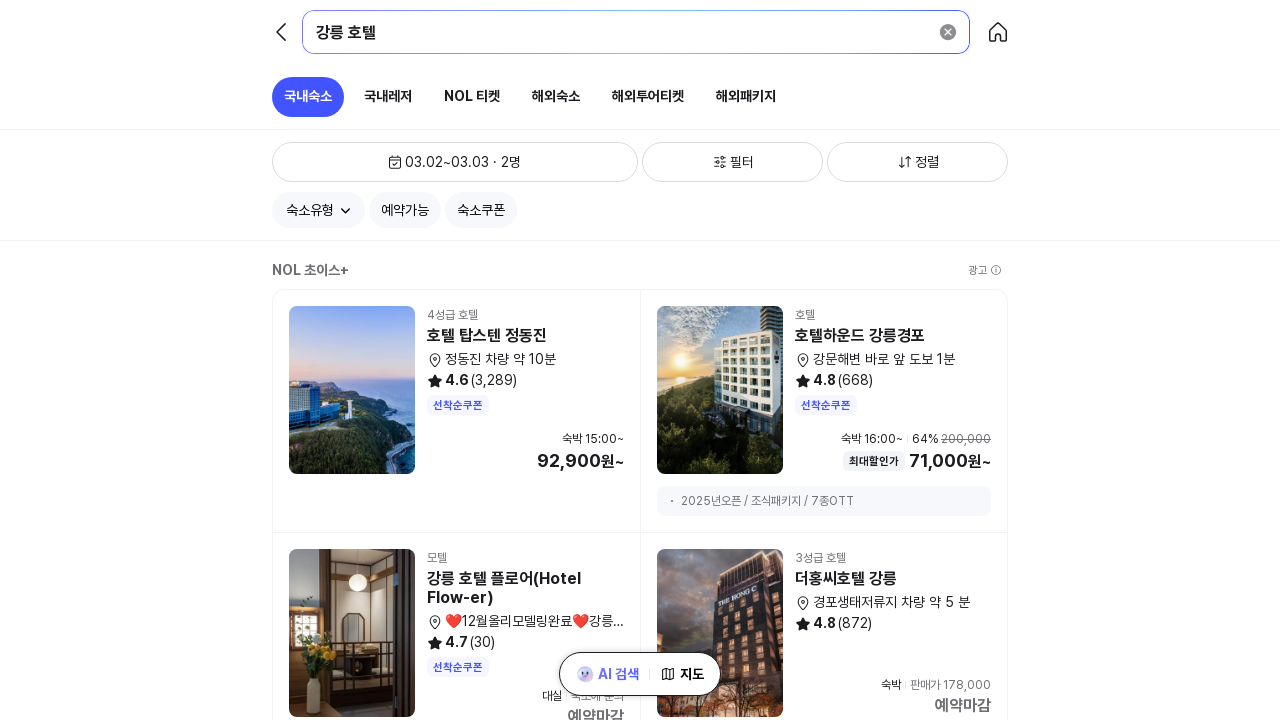

Moved mouse to right side upper area (1500, 300) at (1500, 300)
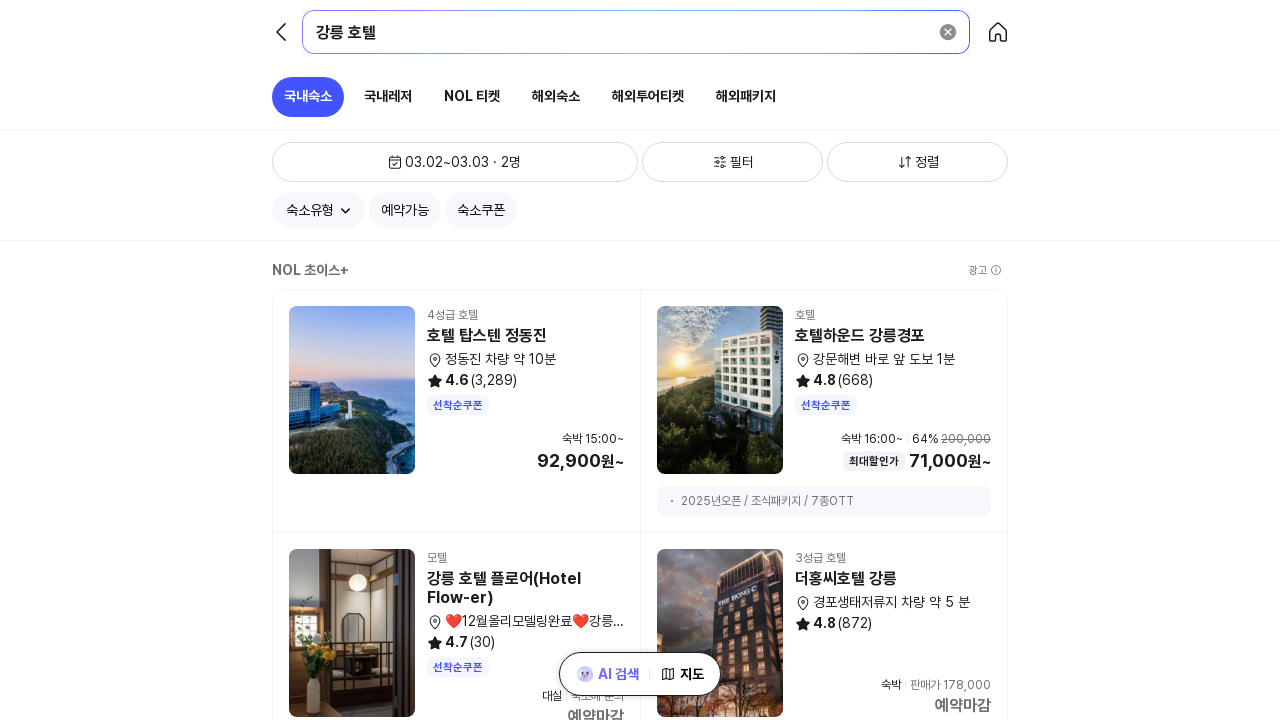

Waited 1 second for page response
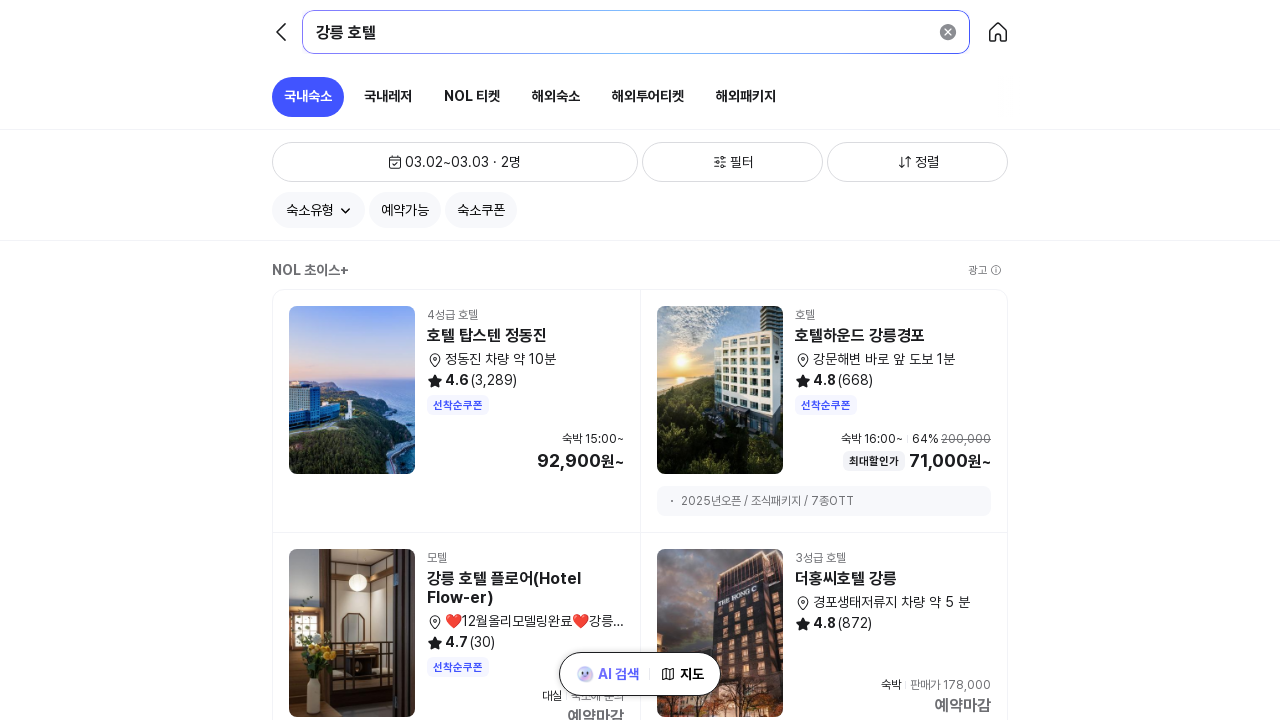

Moved mouse to right side lower area (1500, 800) at (1500, 800)
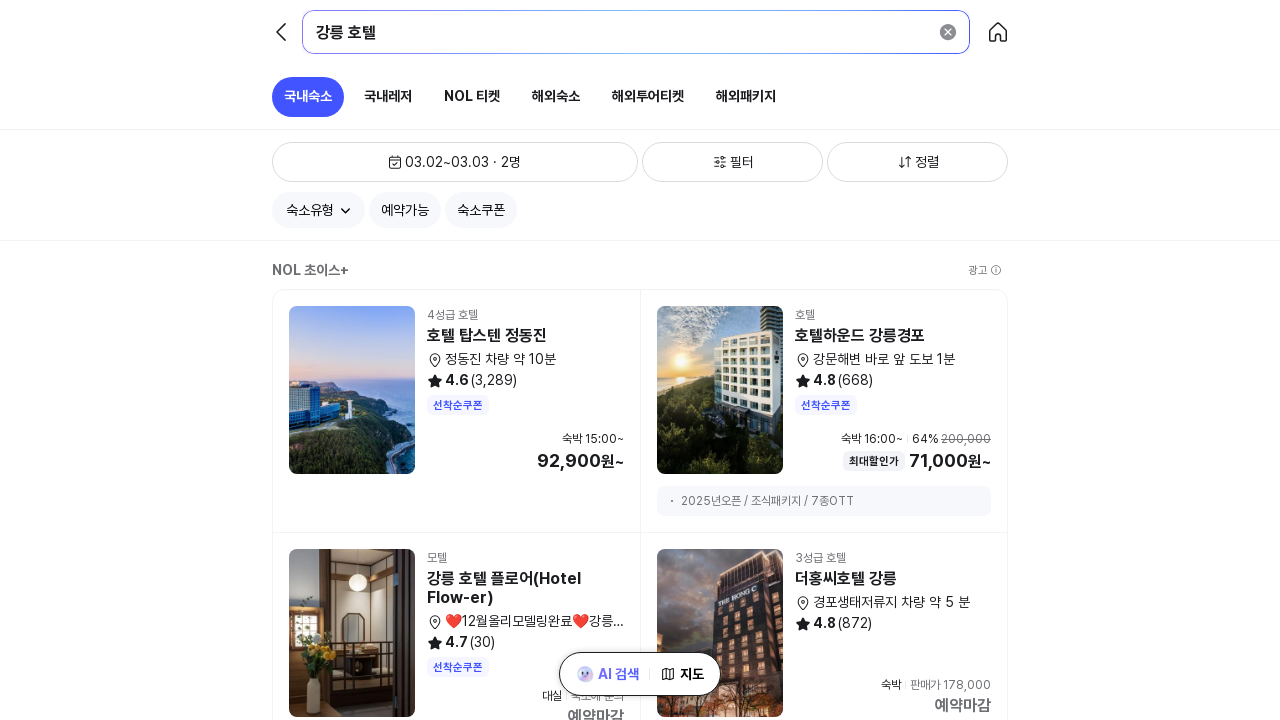

Waited 1 second for page response
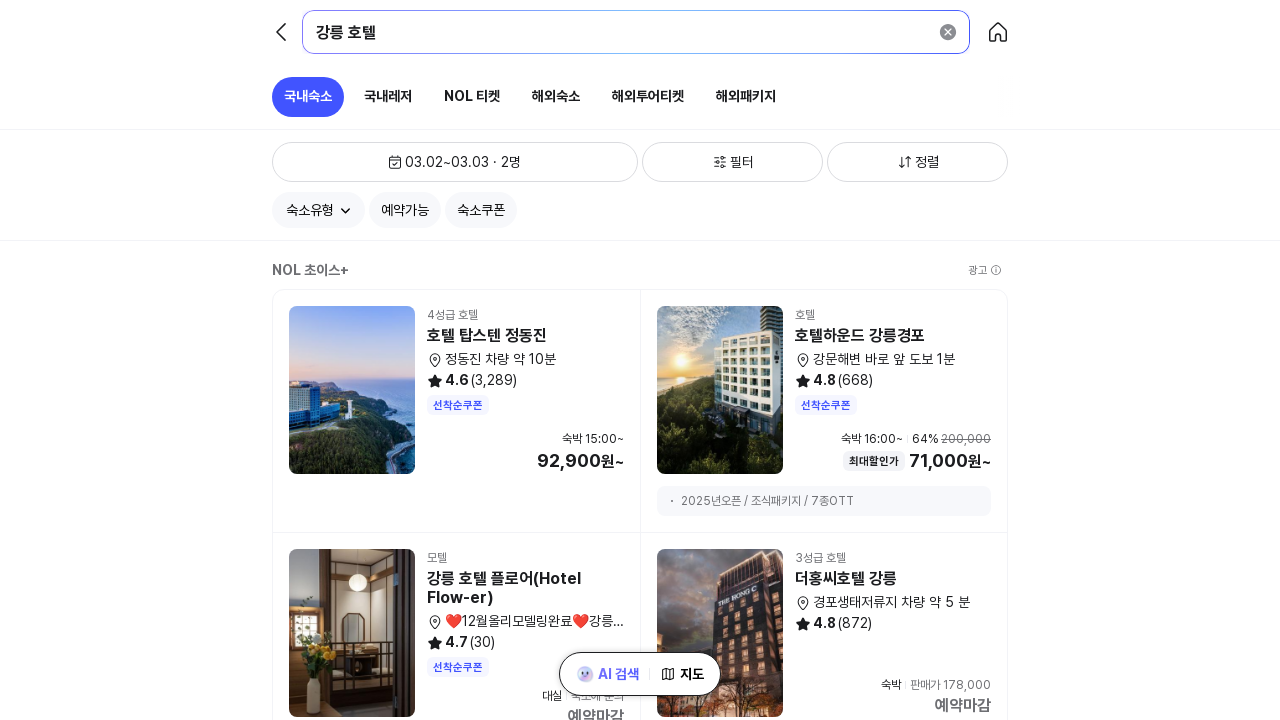

Moved mouse back to center of page (960, 540) at (960, 540)
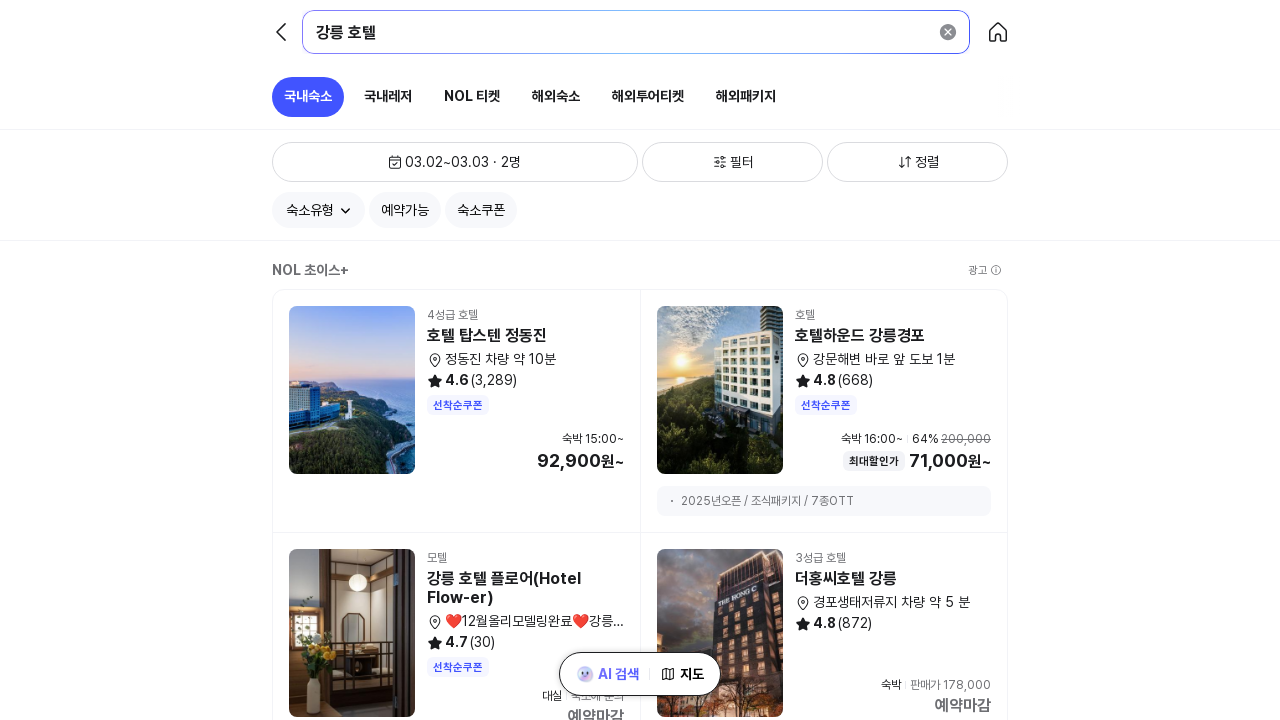

Waited 1 second for page response
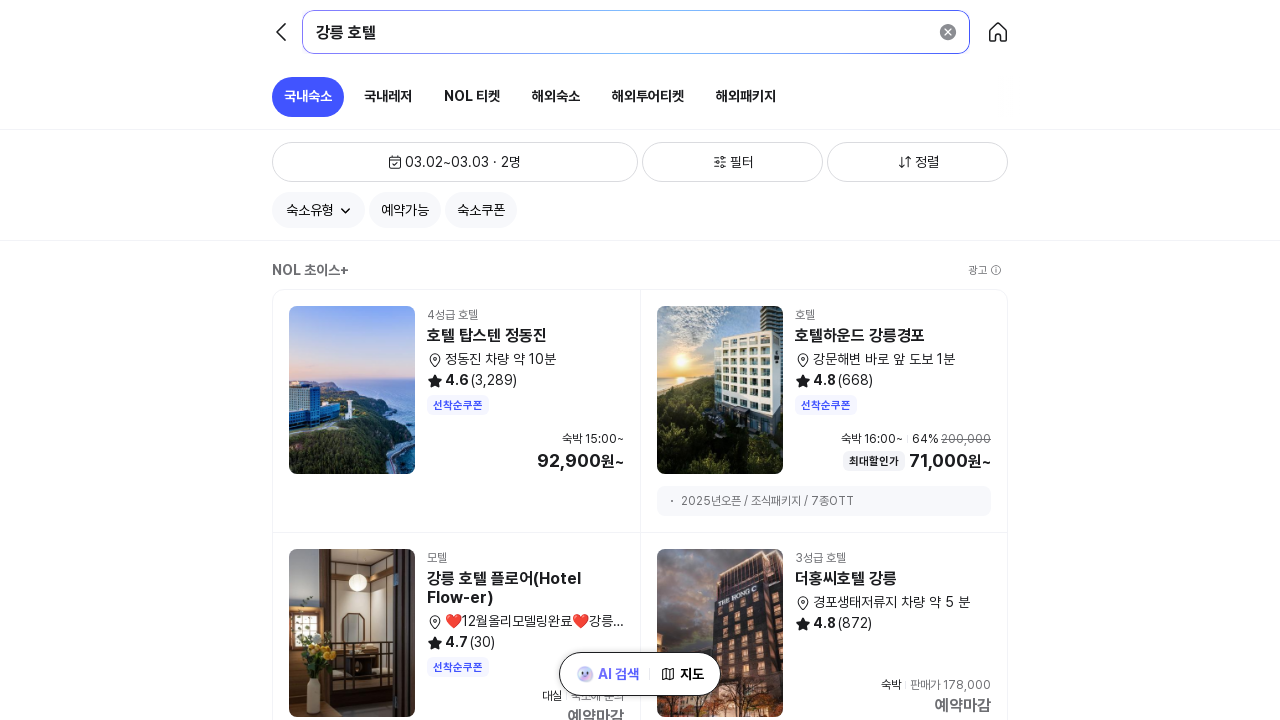

Evaluated initial scroll height: 4076
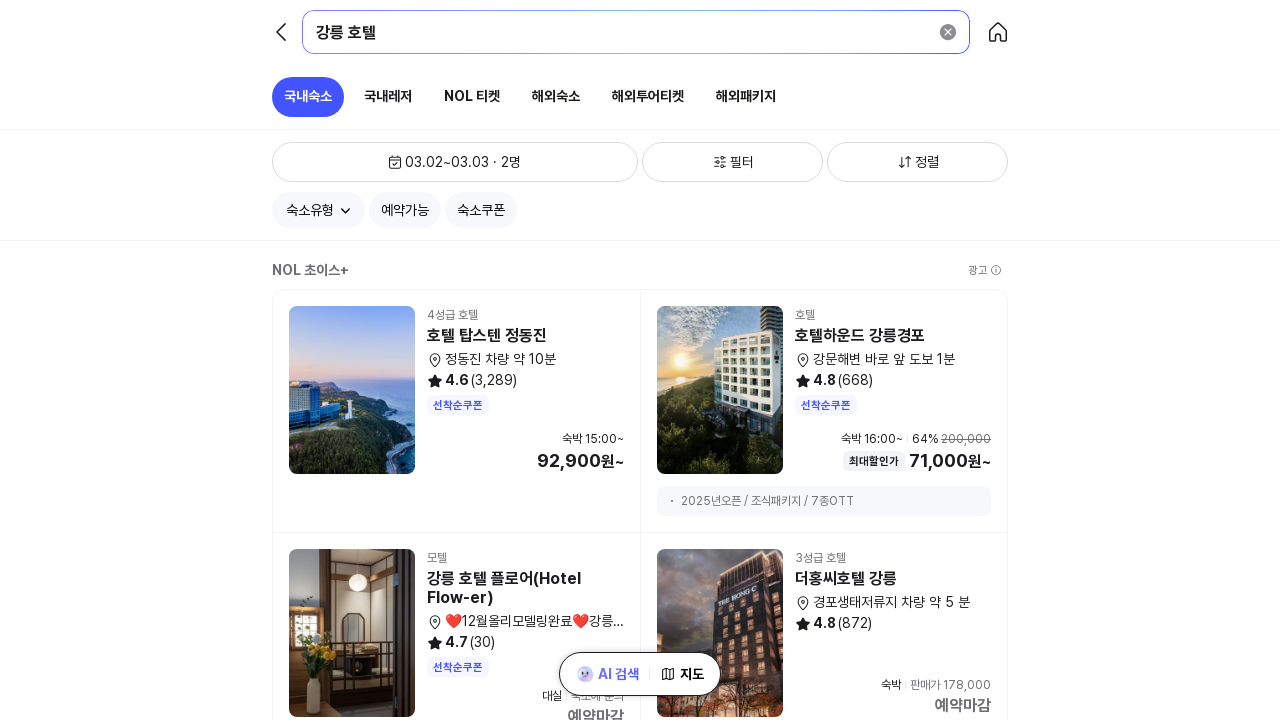

Scrolled down by page height
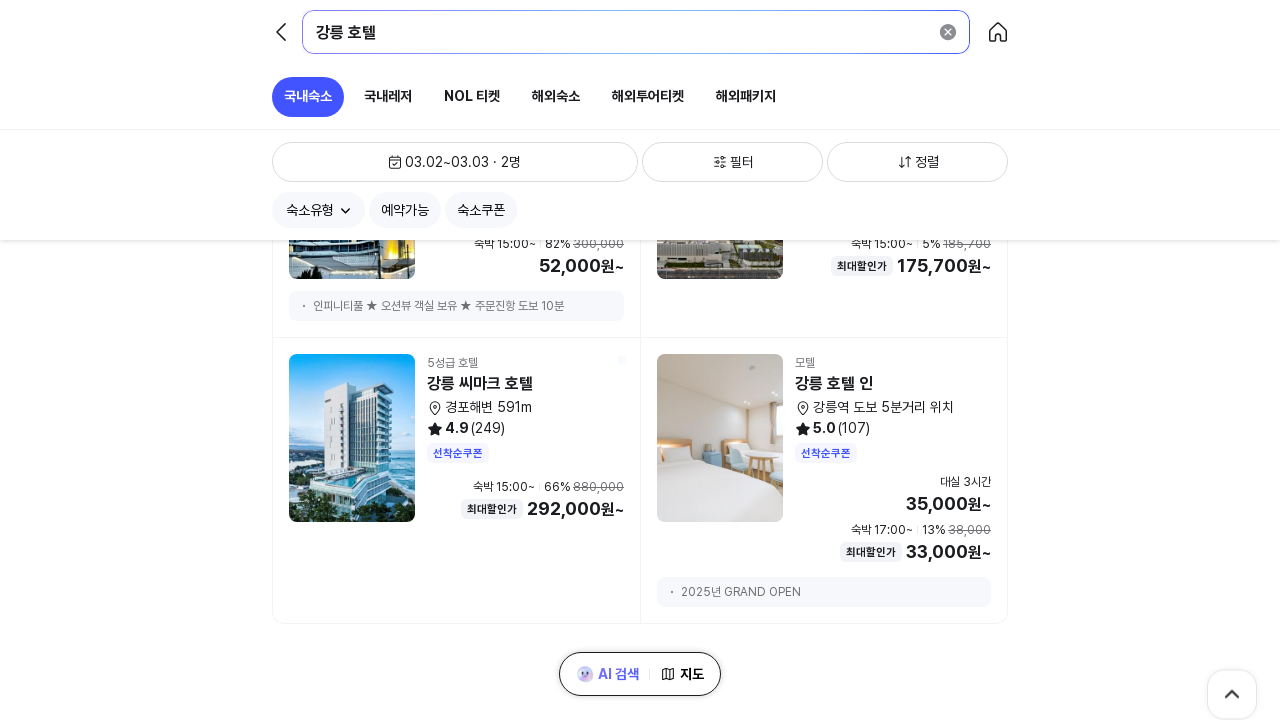

Waited 1 second for content to load
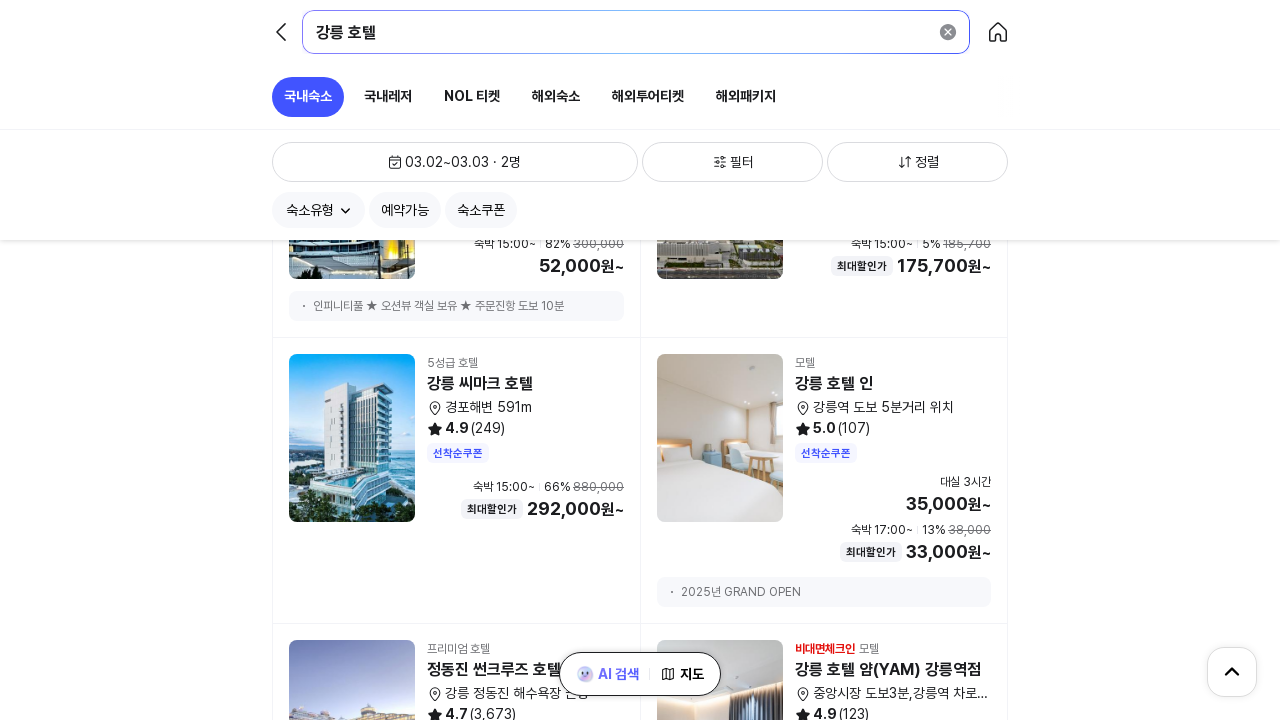

Scrolled down again by page height
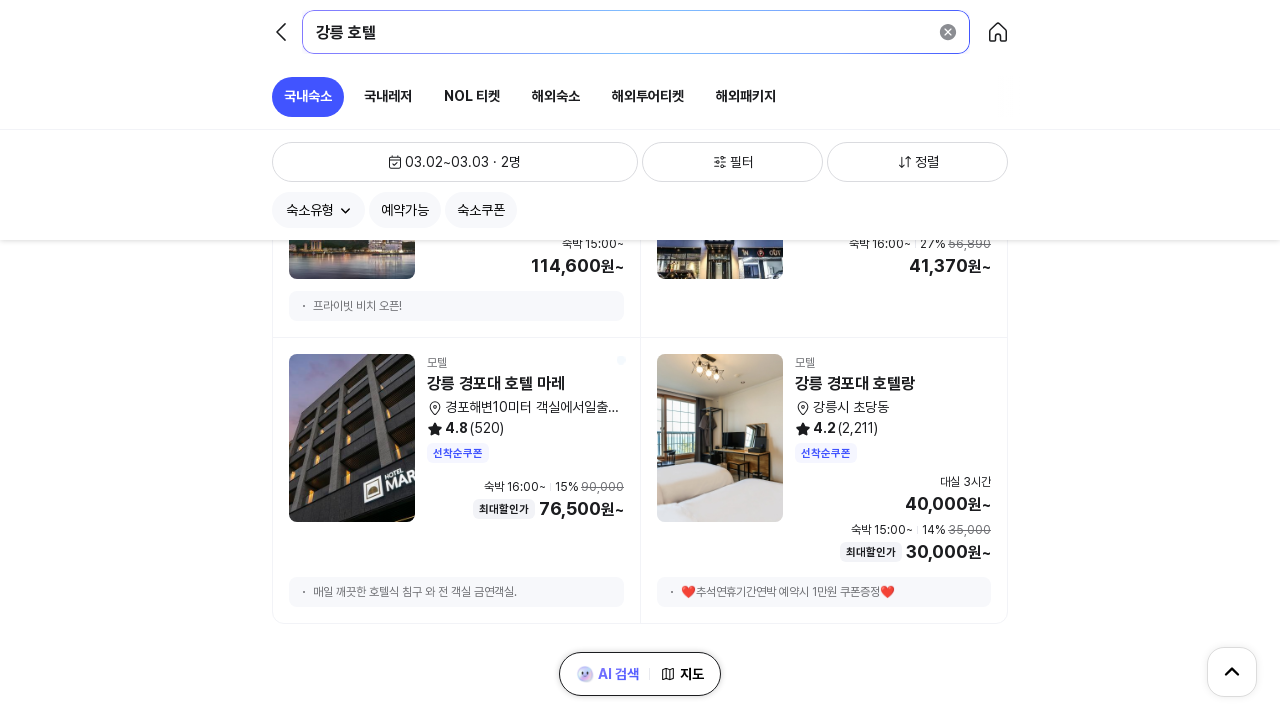

Waited 1 second for content to load
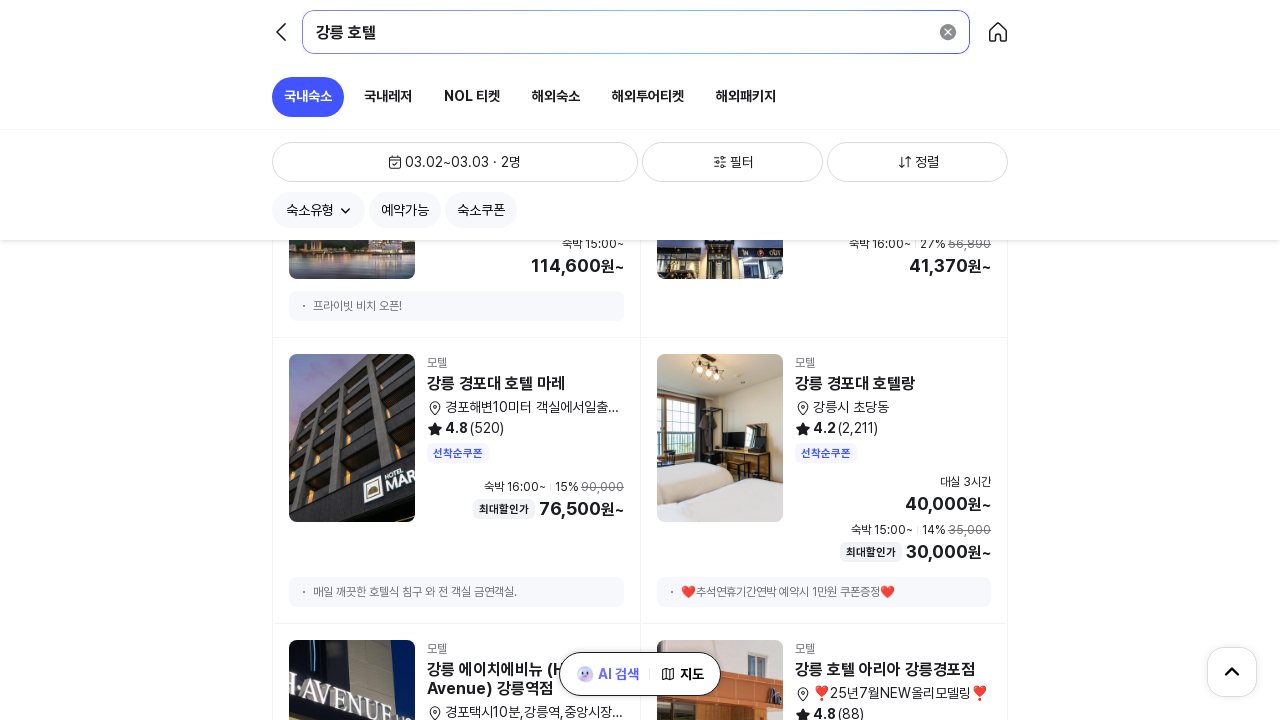

Evaluated current scroll height: 9515
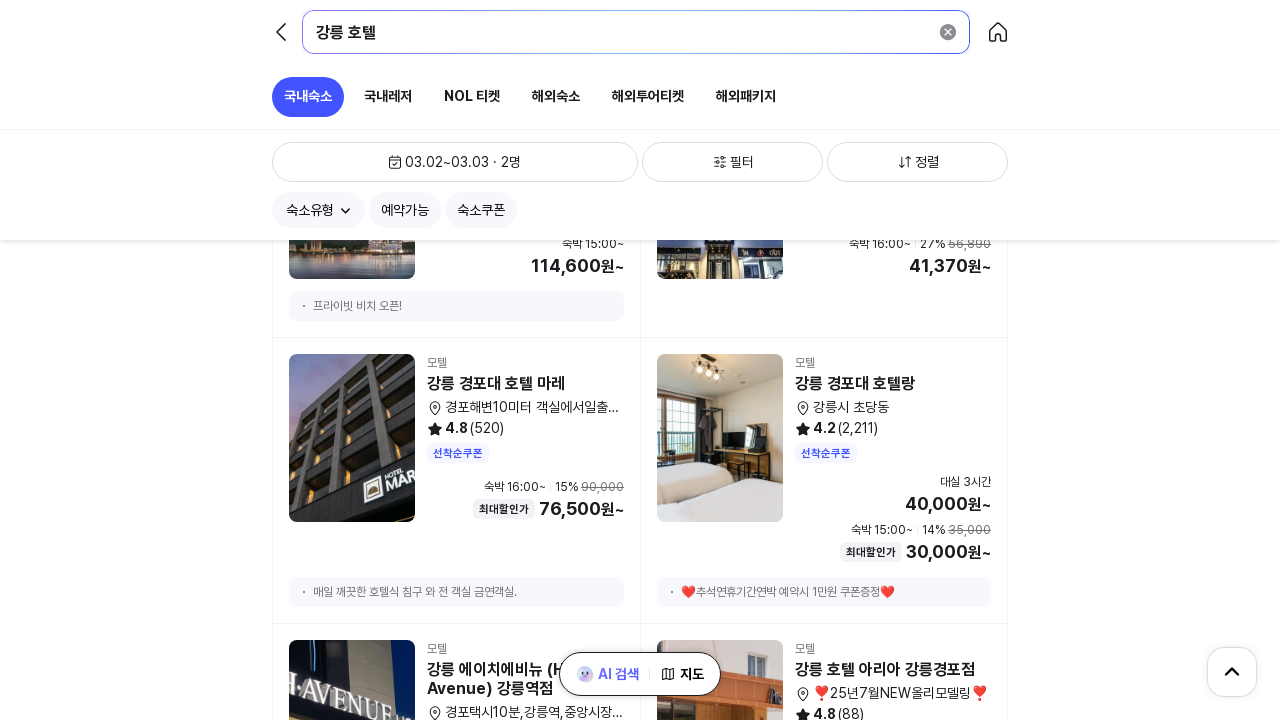

Evaluated initial scroll height: 9515
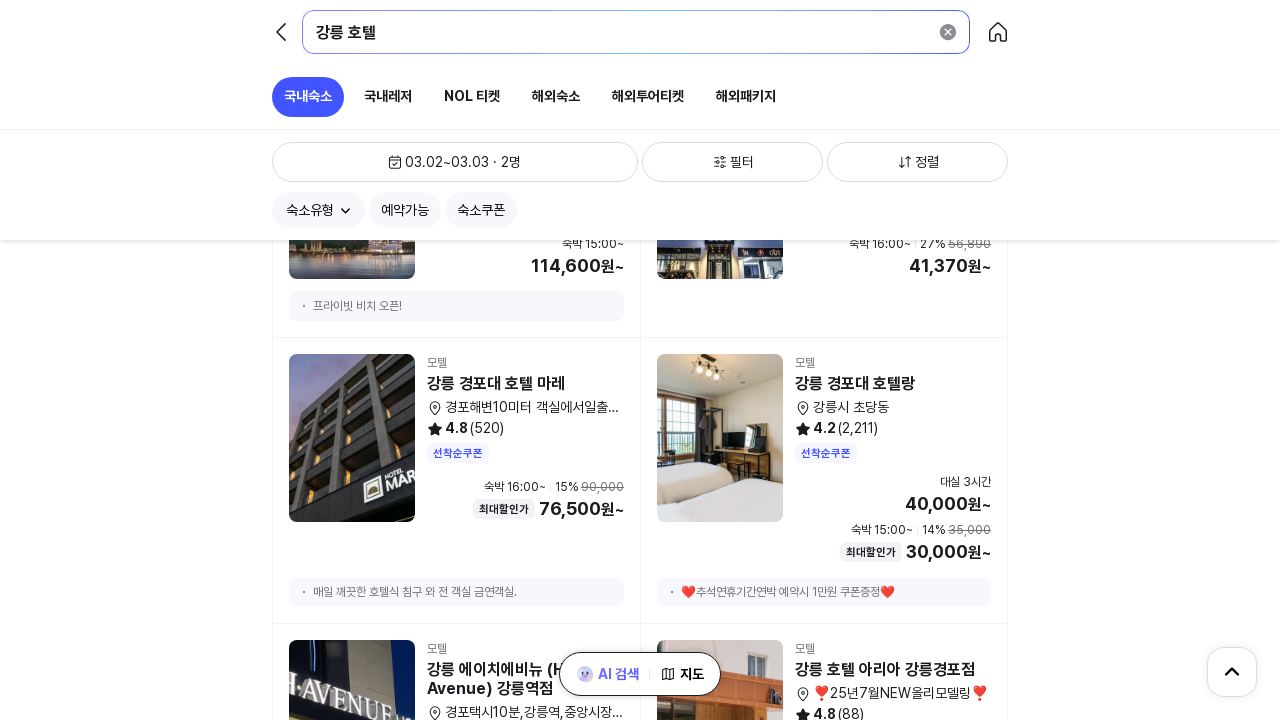

Scrolled down by page height
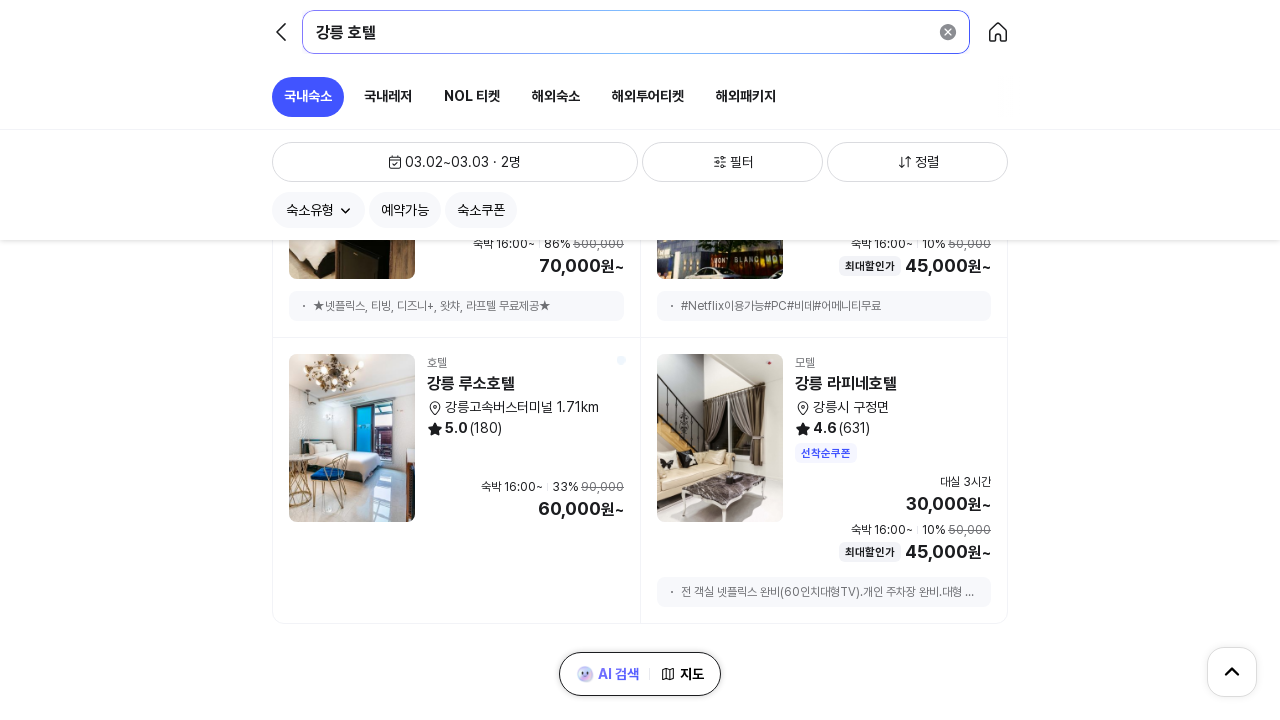

Waited 1 second for content to load
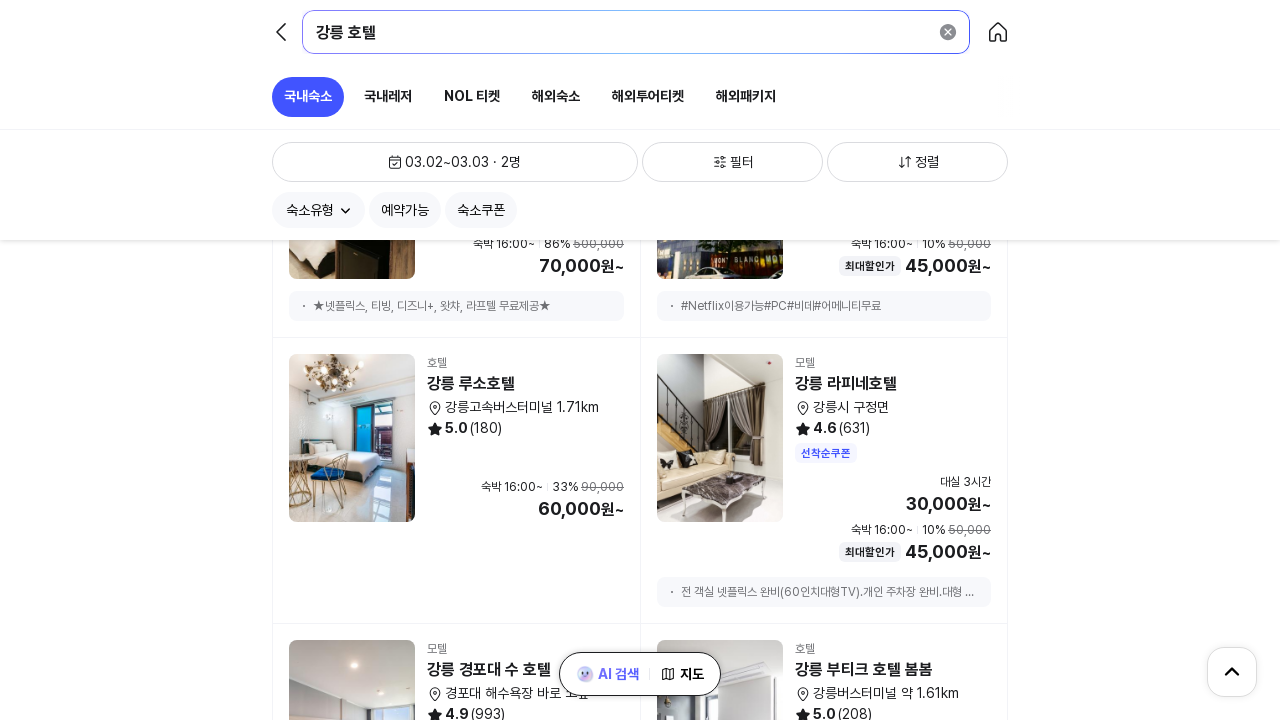

Scrolled down again by page height
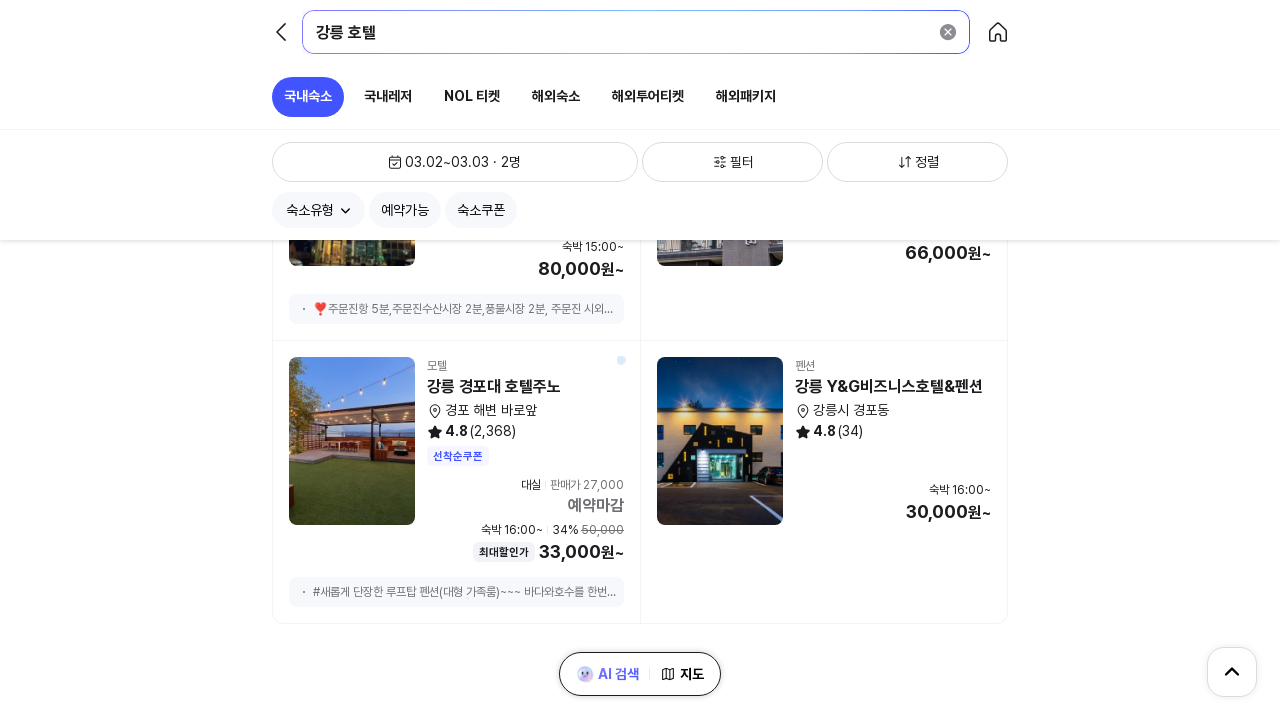

Waited 1 second for content to load
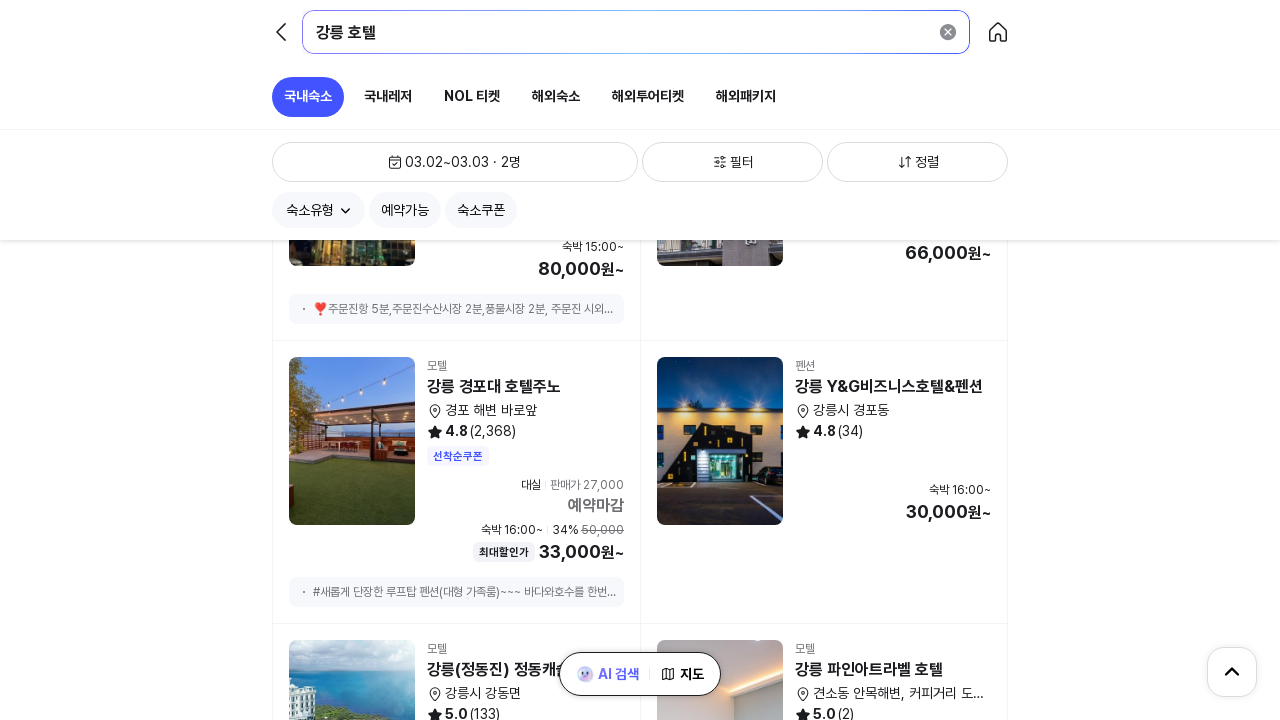

Evaluated current scroll height: 14671
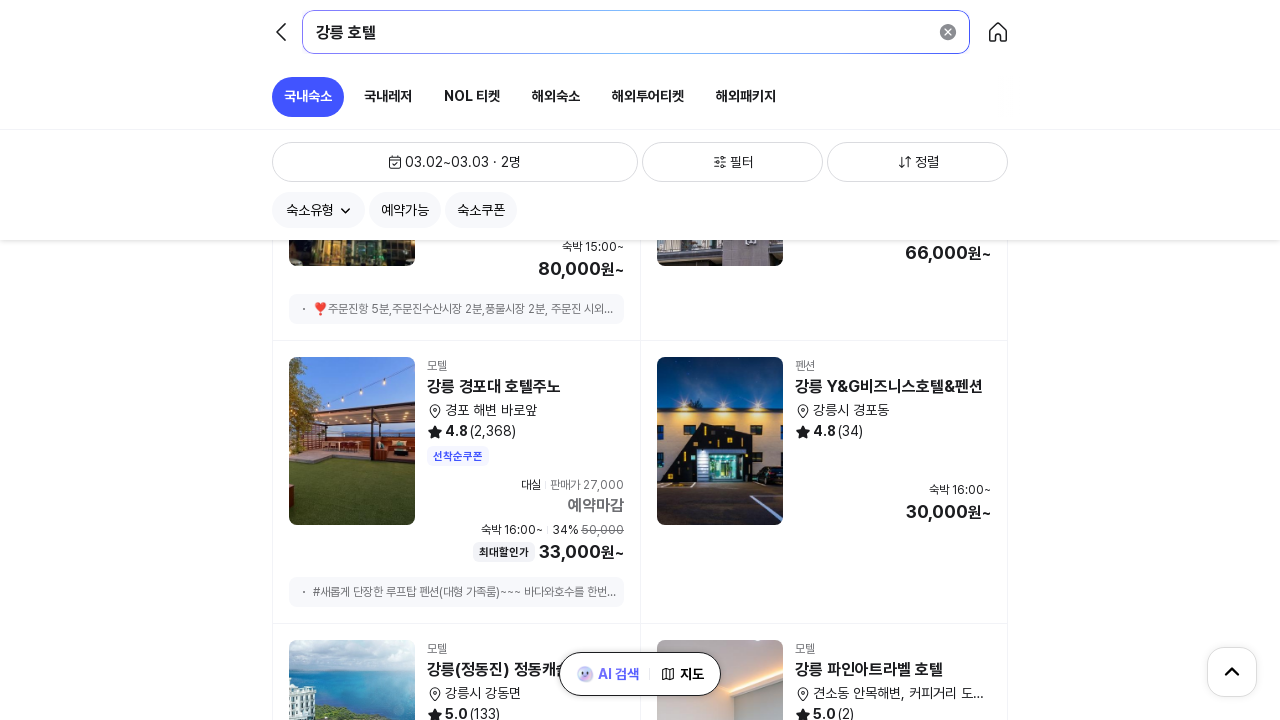

Evaluated initial scroll height: 14671
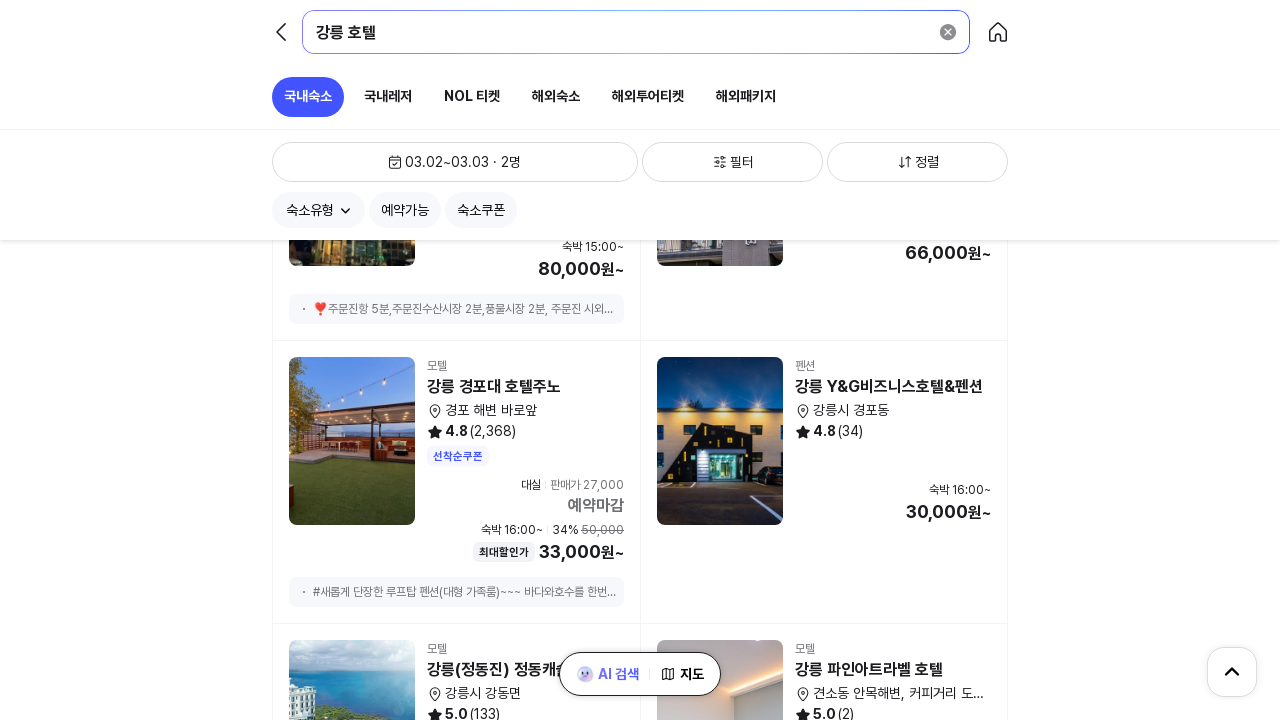

Scrolled down by page height
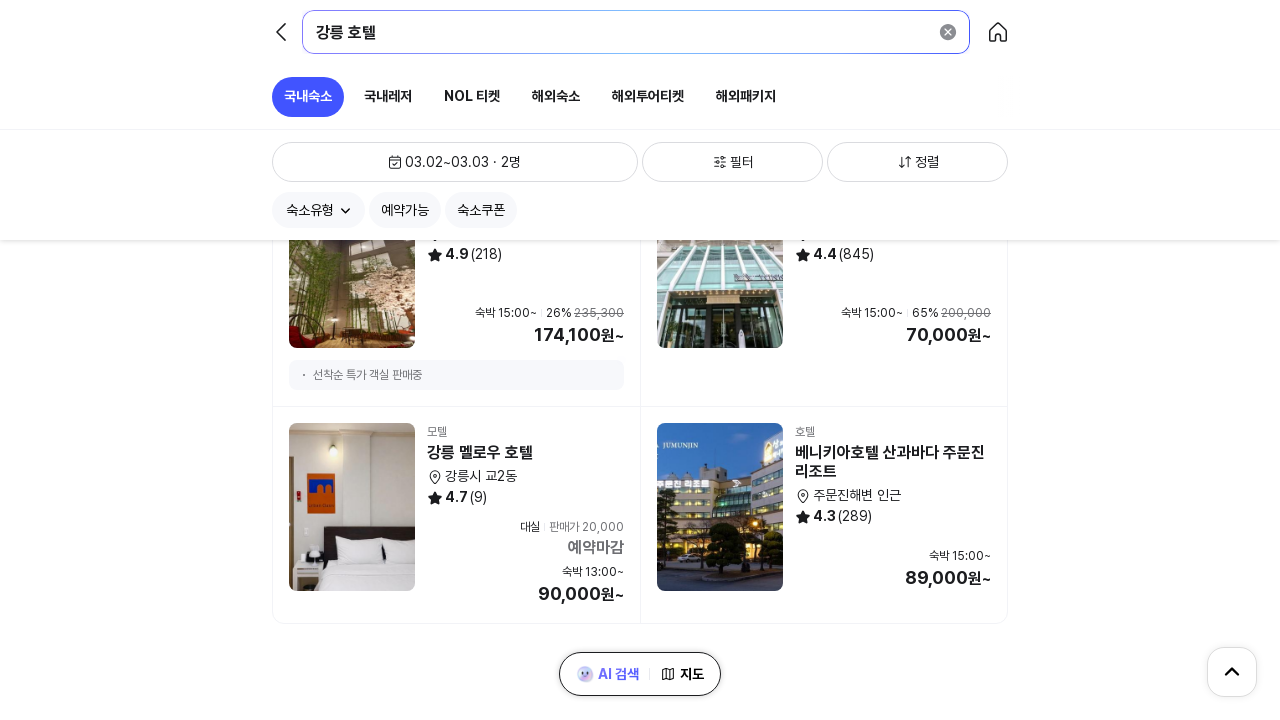

Waited 1 second for content to load
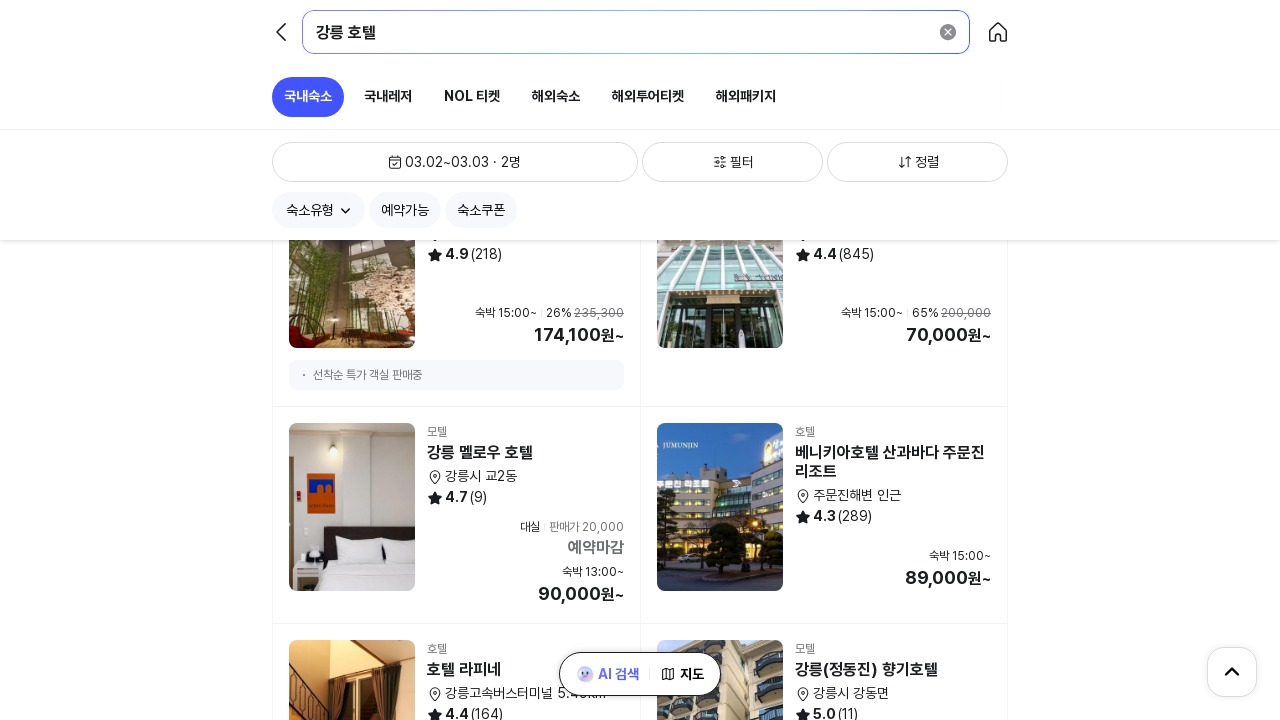

Scrolled down again by page height
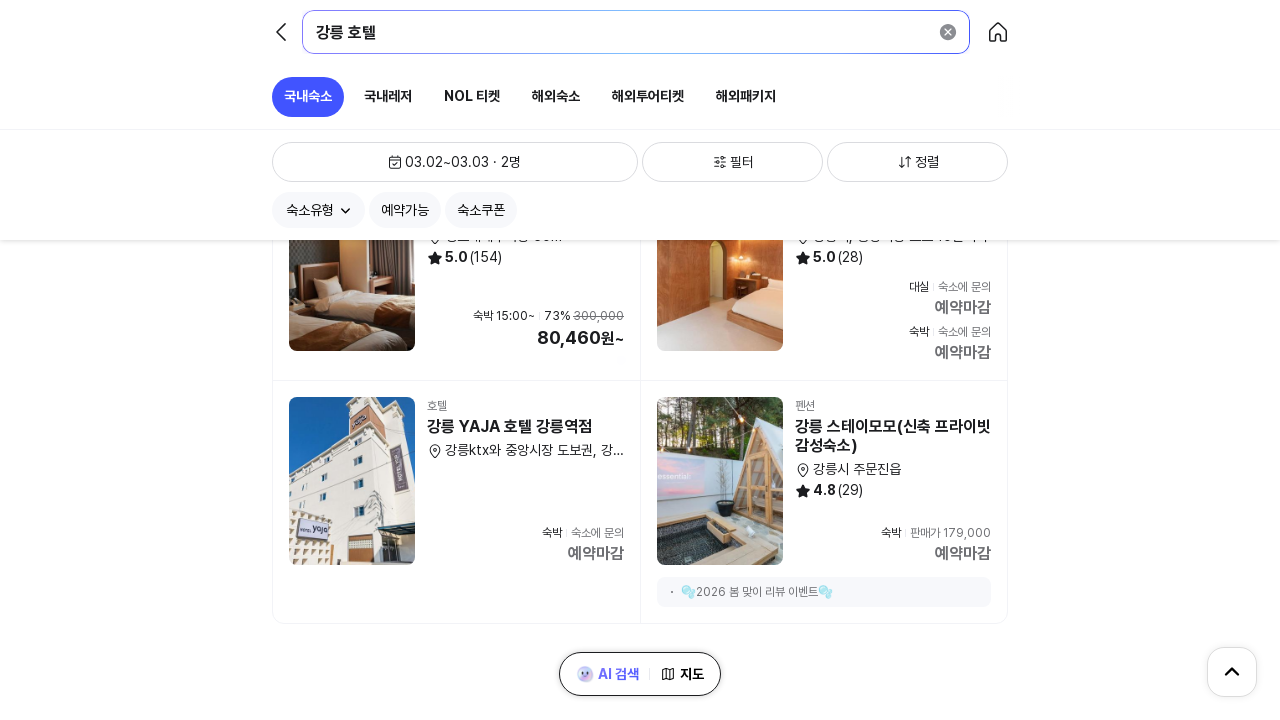

Waited 1 second for content to load
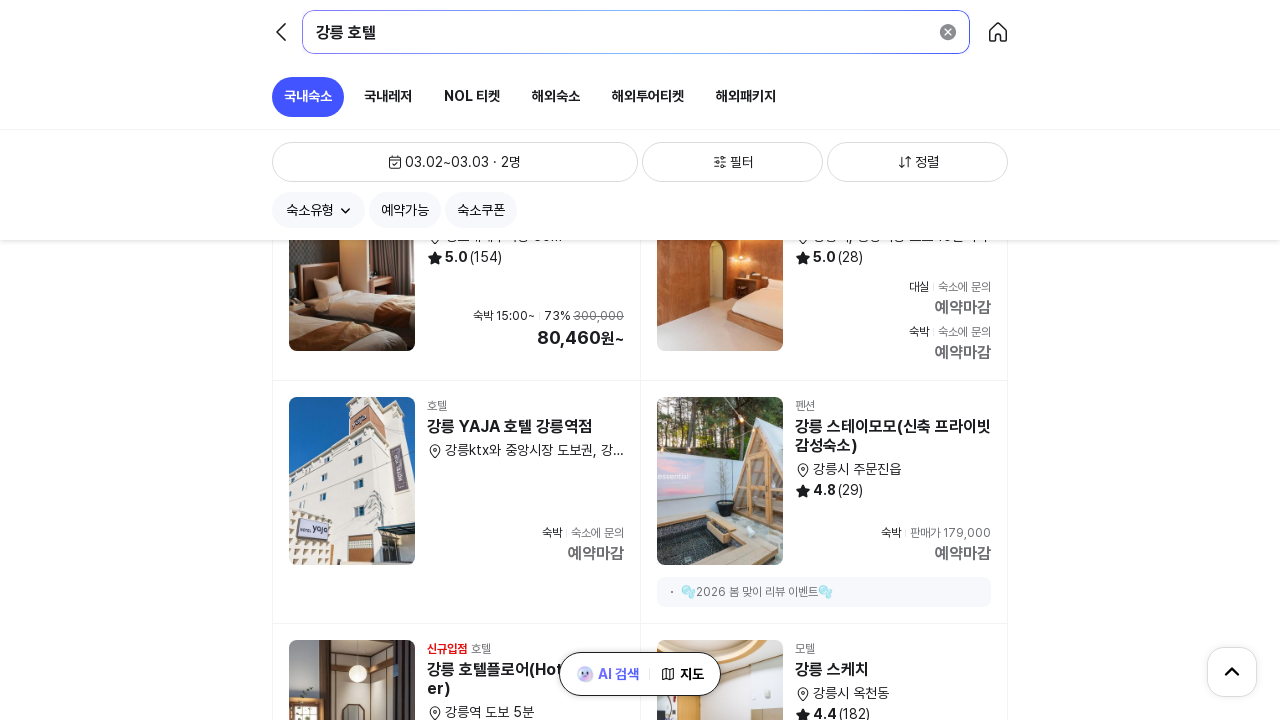

Evaluated current scroll height: 19113
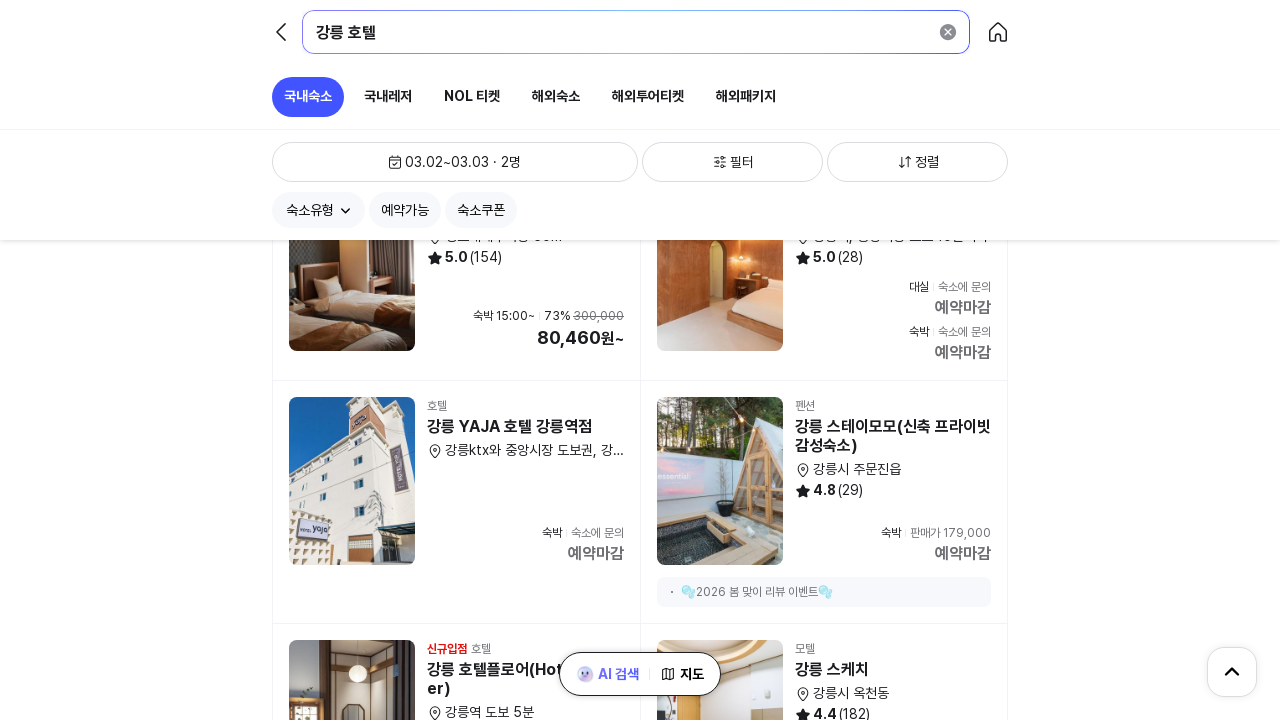

Evaluated initial scroll height: 19113
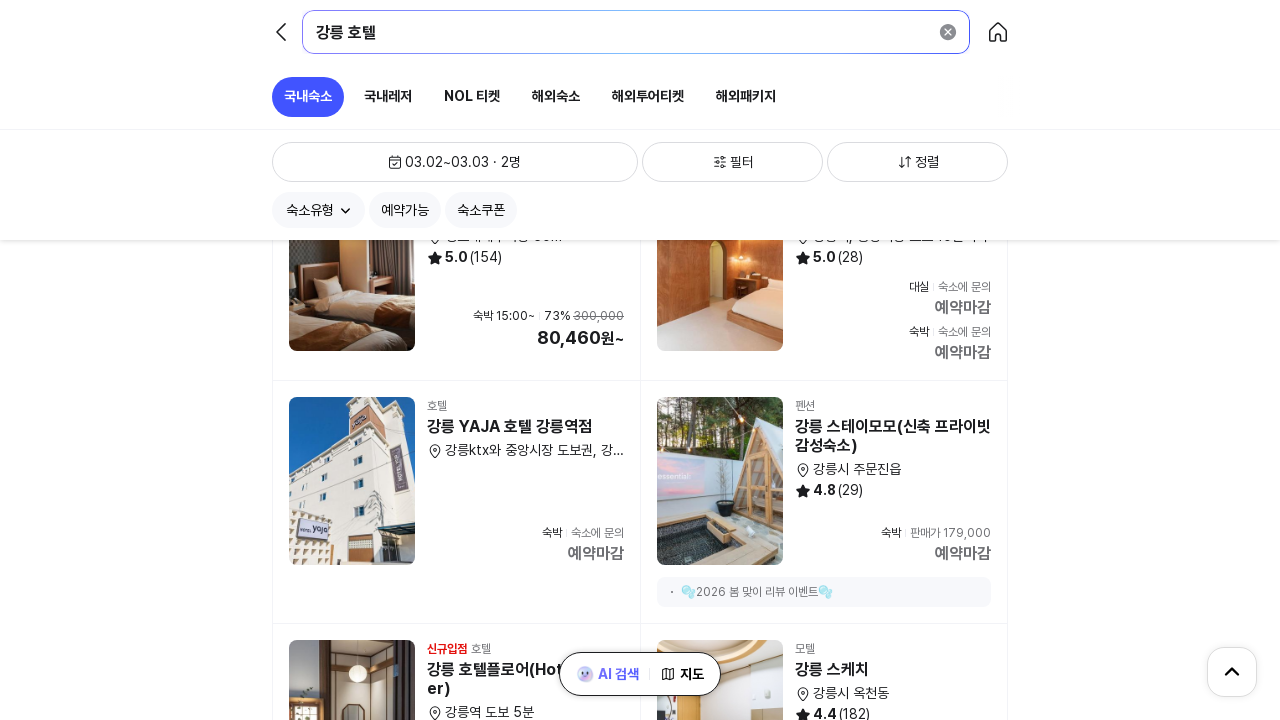

Scrolled down by page height
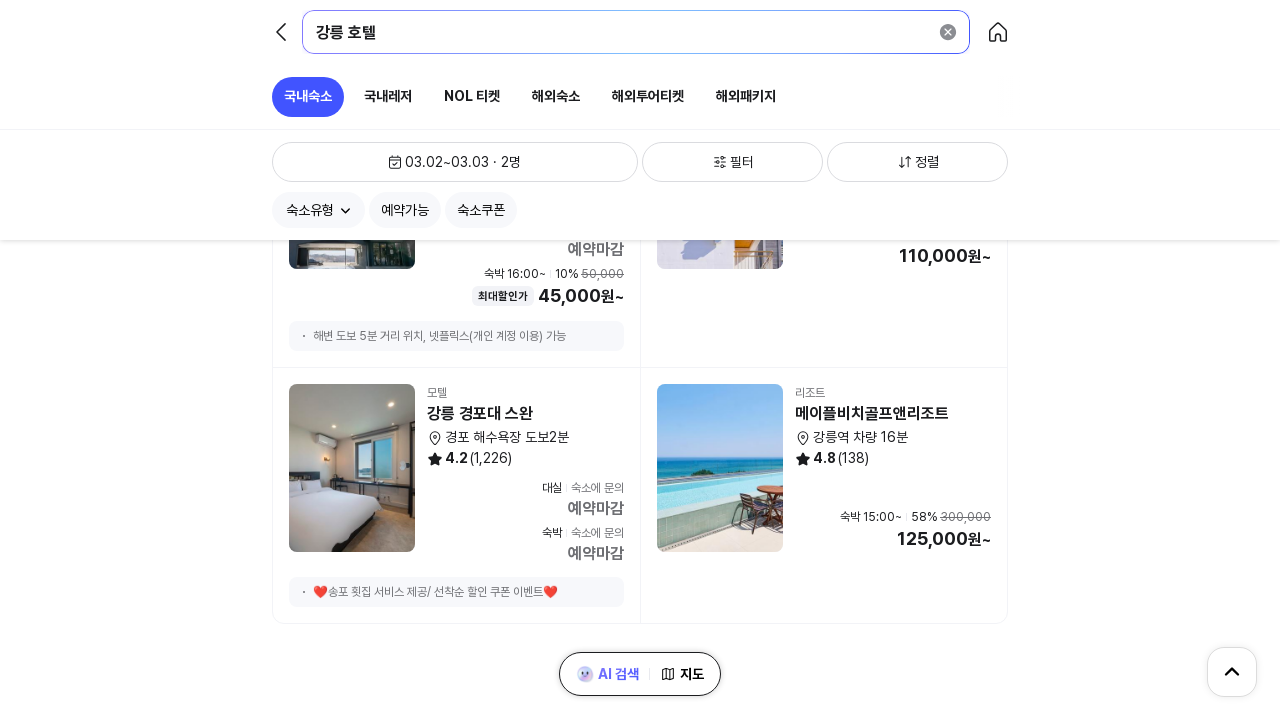

Waited 1 second for content to load
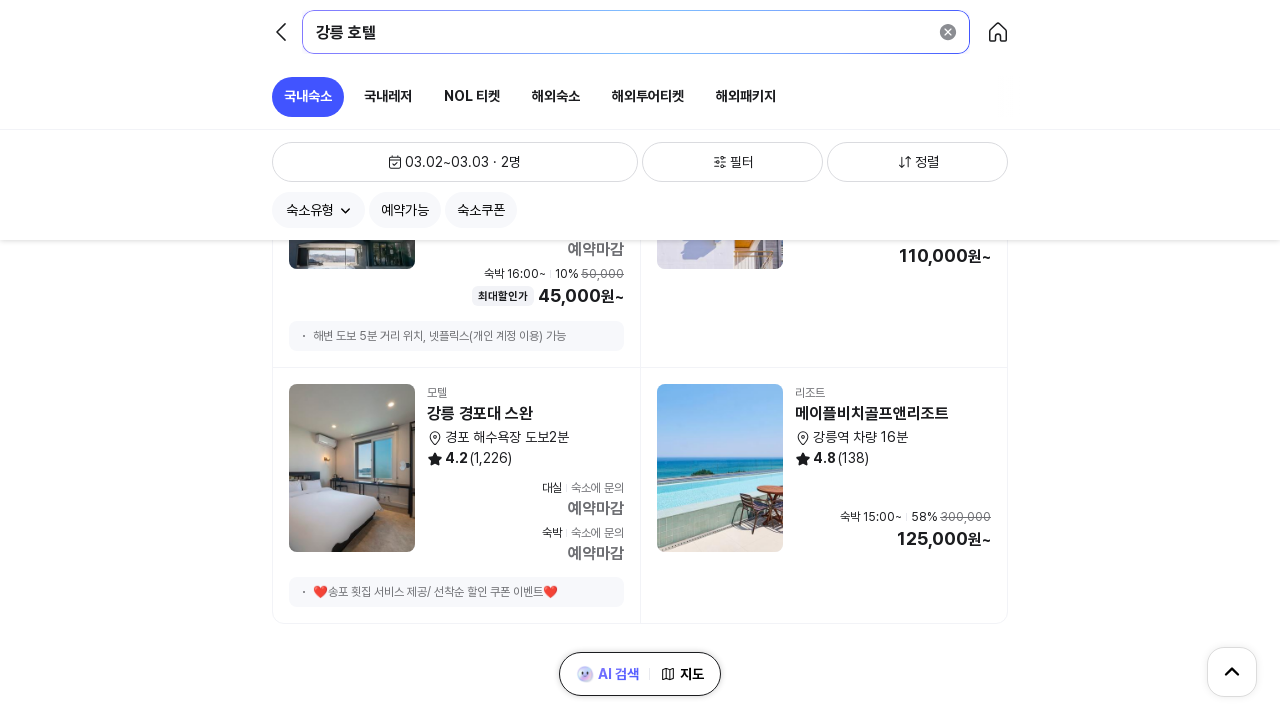

Scrolled down again by page height
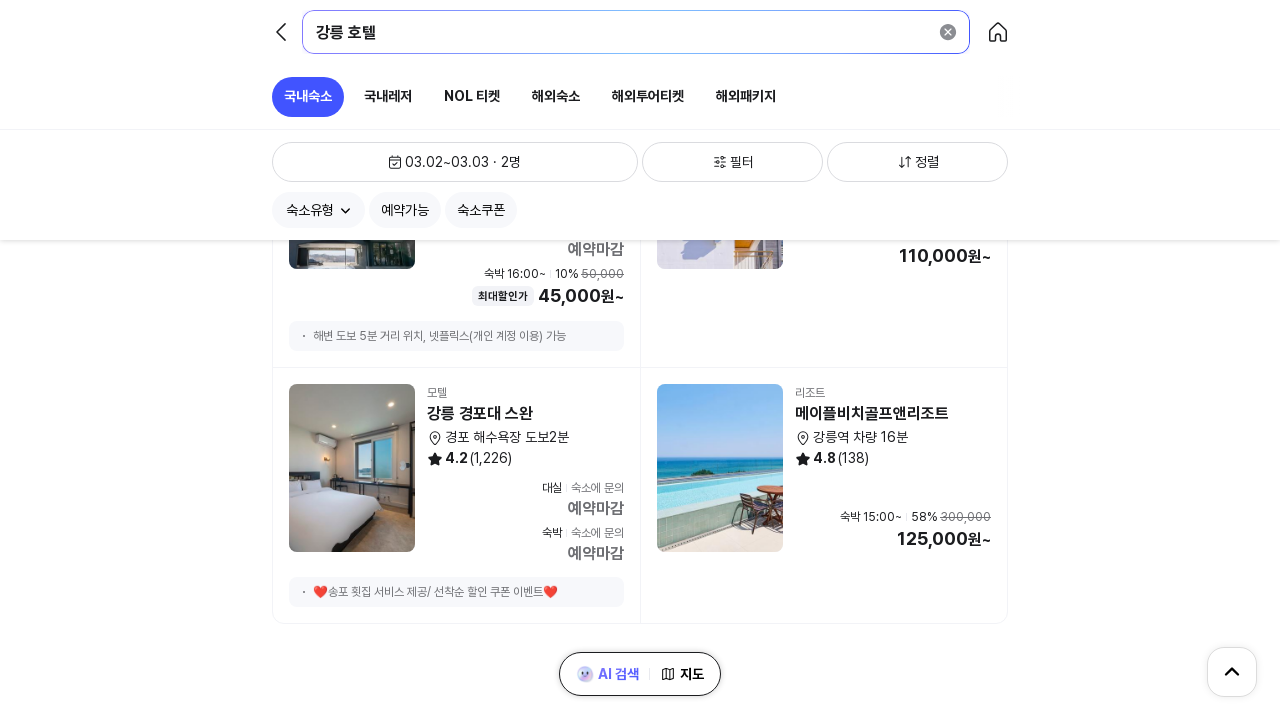

Waited 1 second for content to load
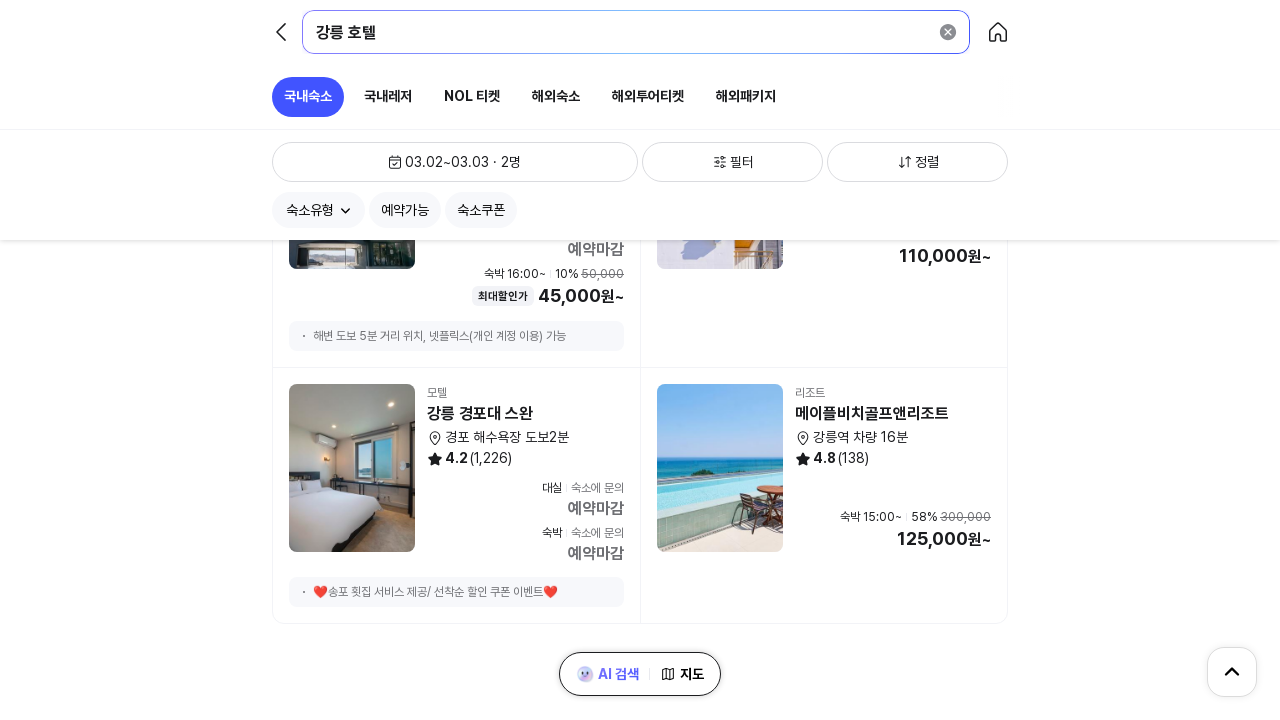

Evaluated current scroll height: 19113
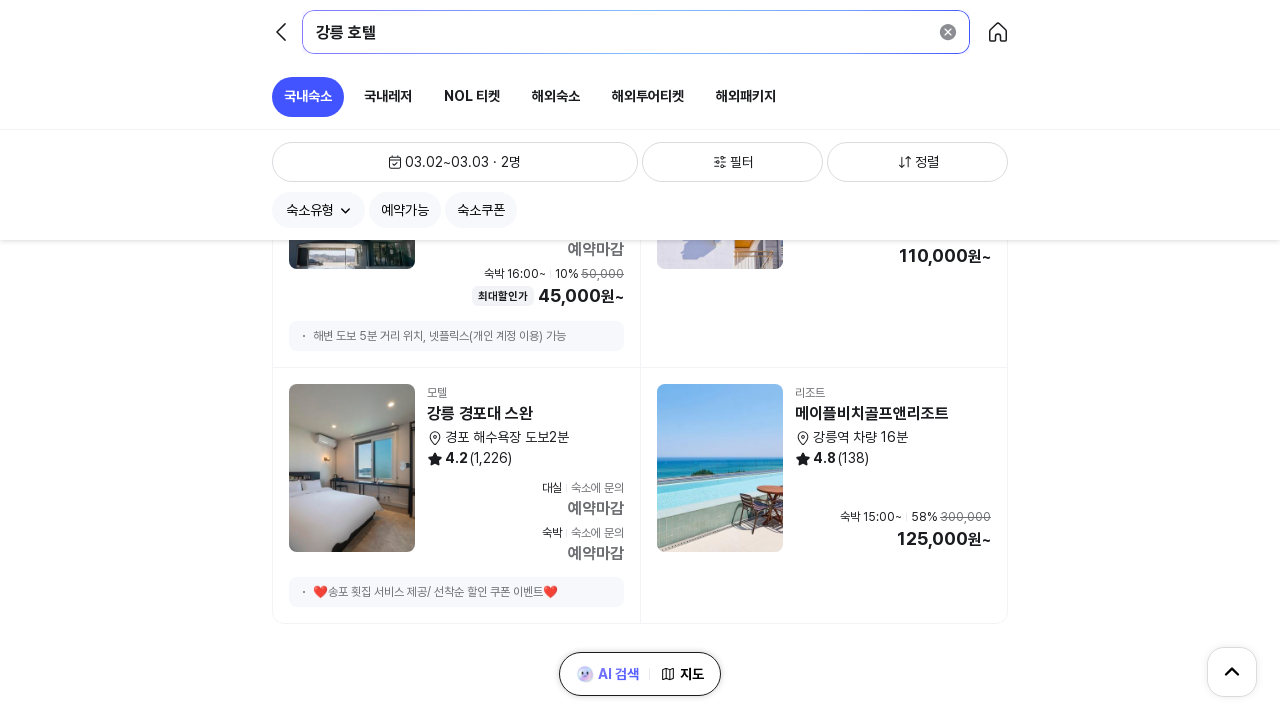

No new content loaded - infinite scroll complete
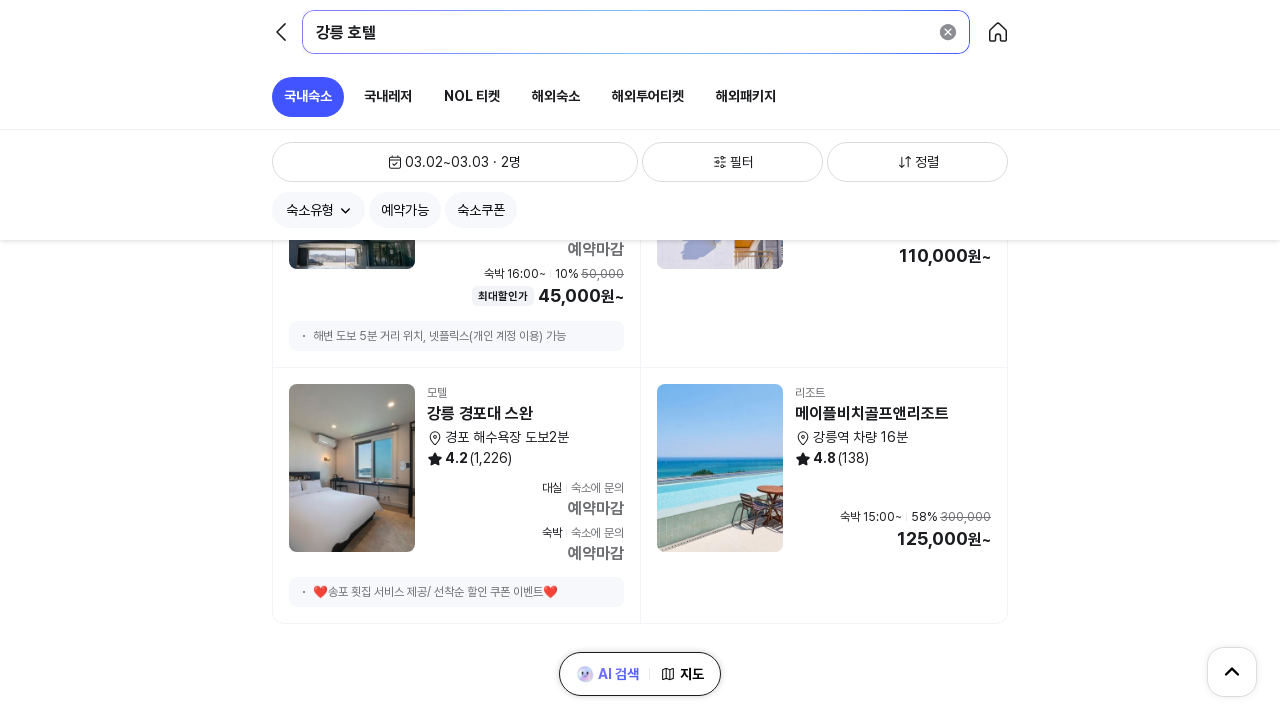

Moved mouse to center-bottom area (900, 900) at (900, 900)
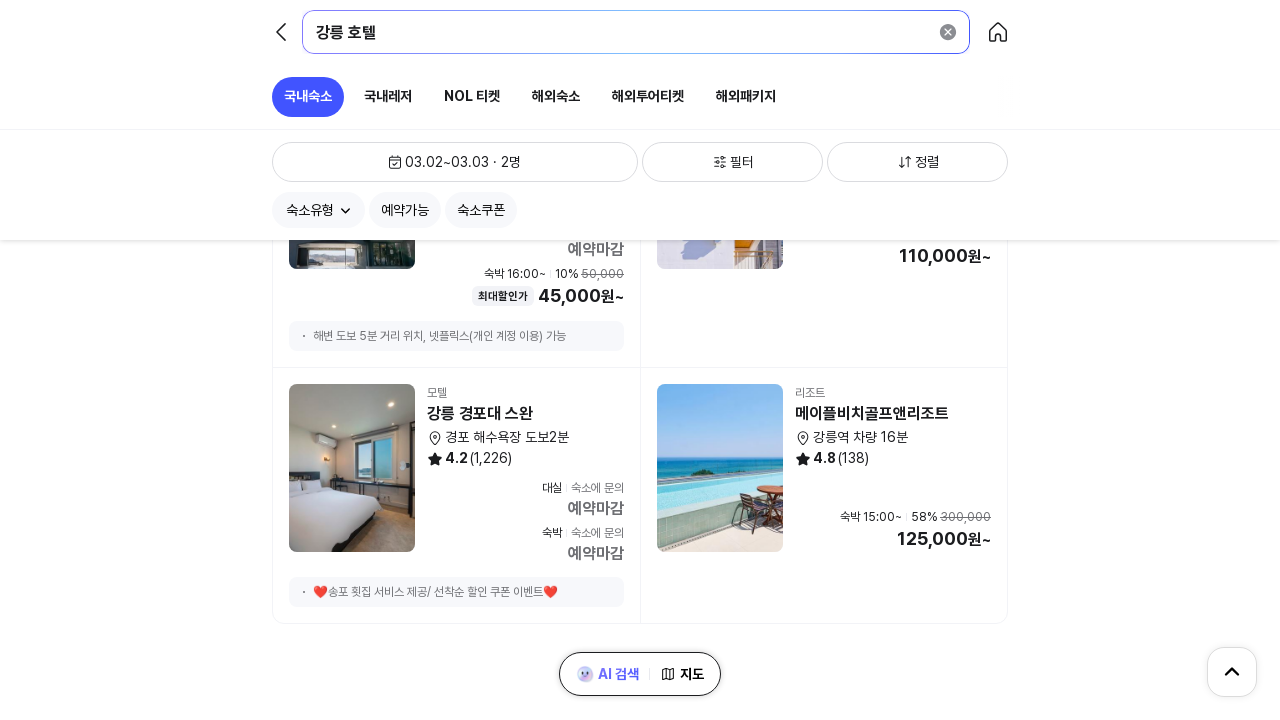

Clicked at center-bottom area (900, 900) at (900, 900)
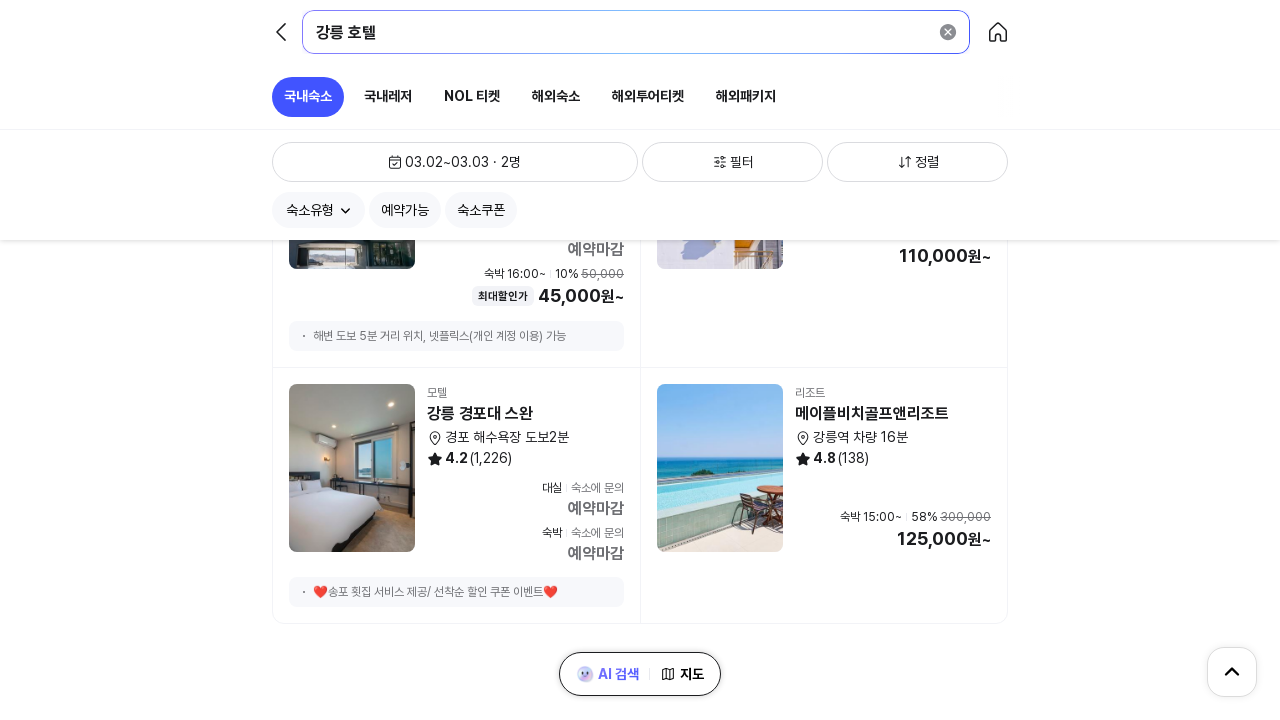

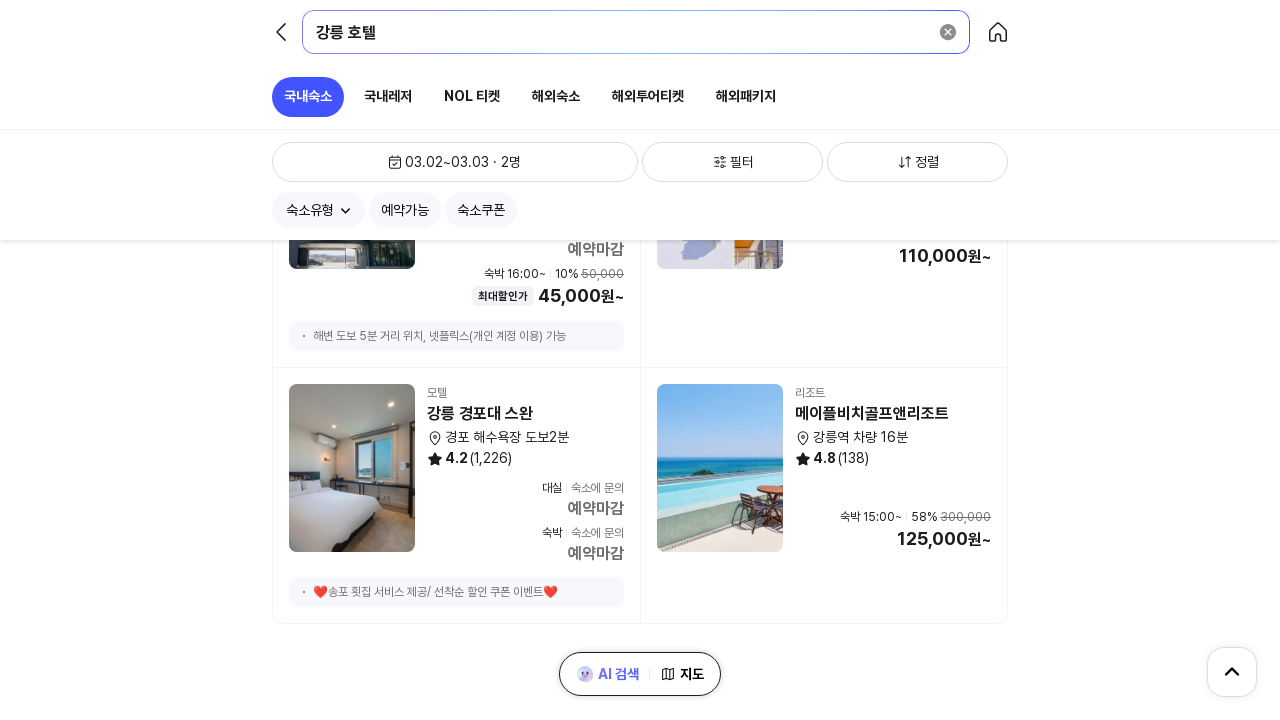